Tests scrolling functionality on an infinite scroll page by scrolling down and up multiple times using JavaScript executor

Starting URL: https://practice.cydeo.com/infinite_scroll

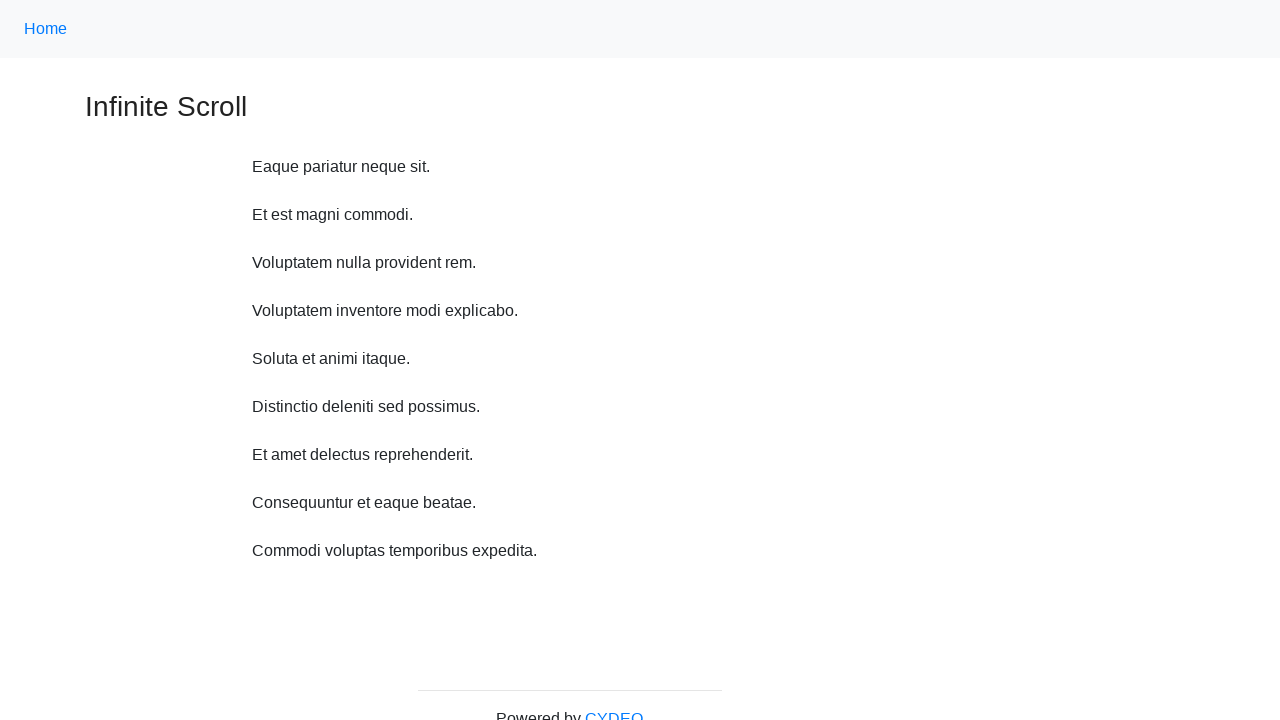

Scrolled down 750 pixels using JavaScript executor (iteration 1/10)
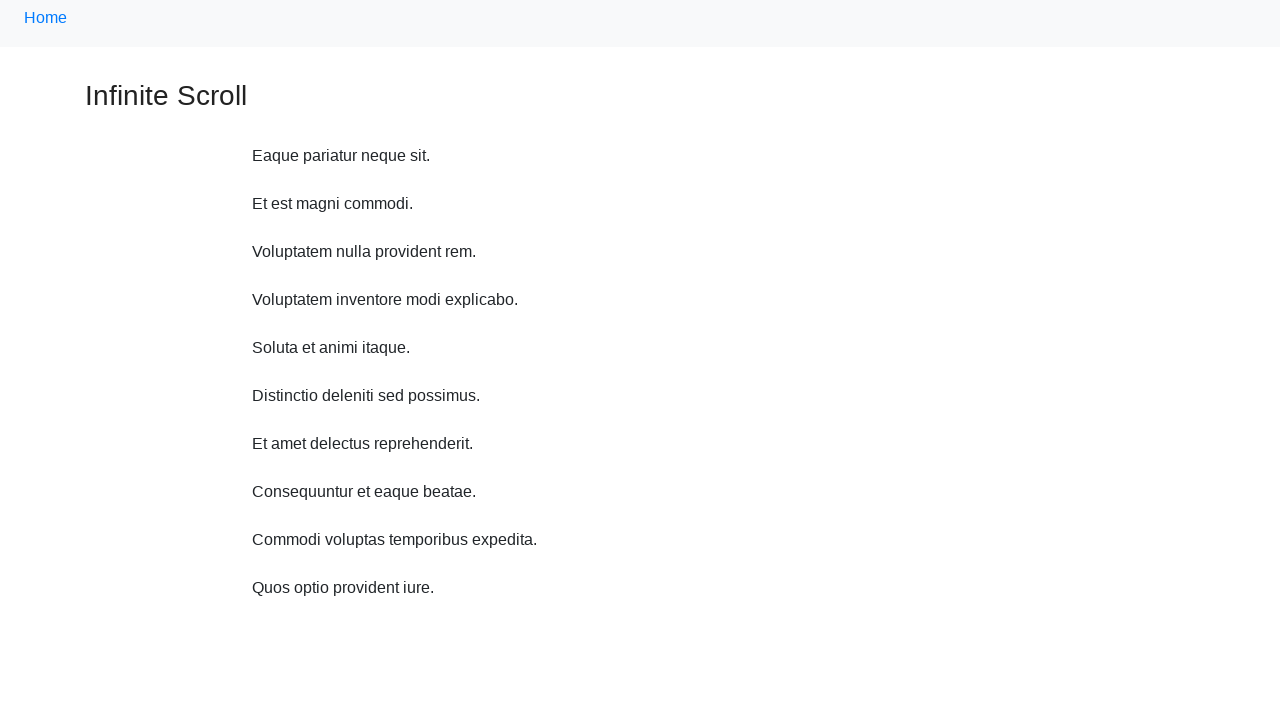

Waited 1 second after scrolling down
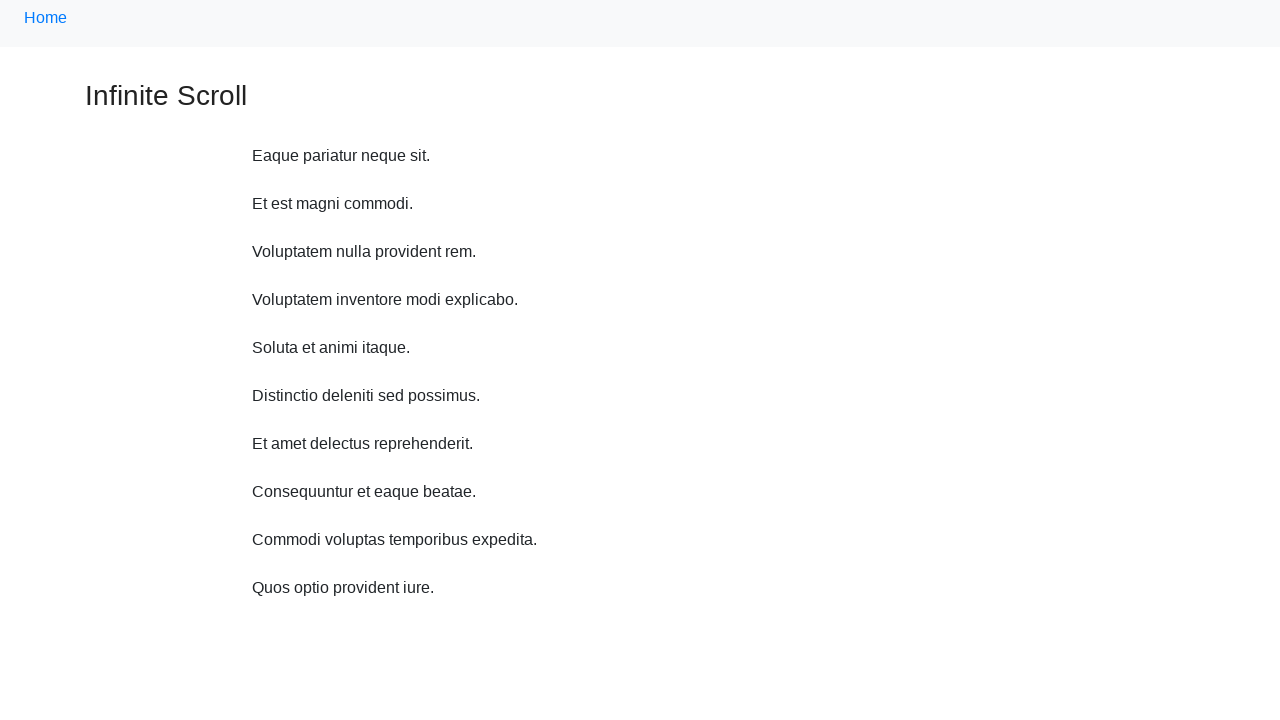

Scrolled down 750 pixels using JavaScript executor (iteration 2/10)
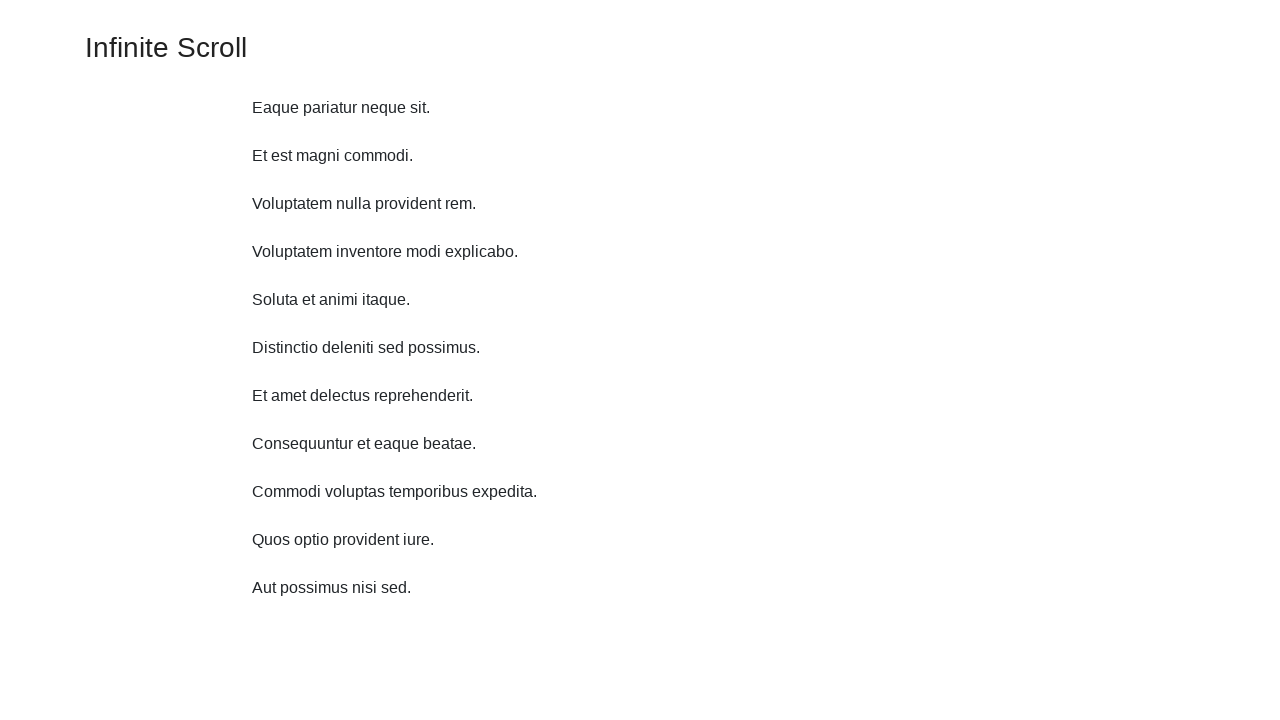

Waited 1 second after scrolling down
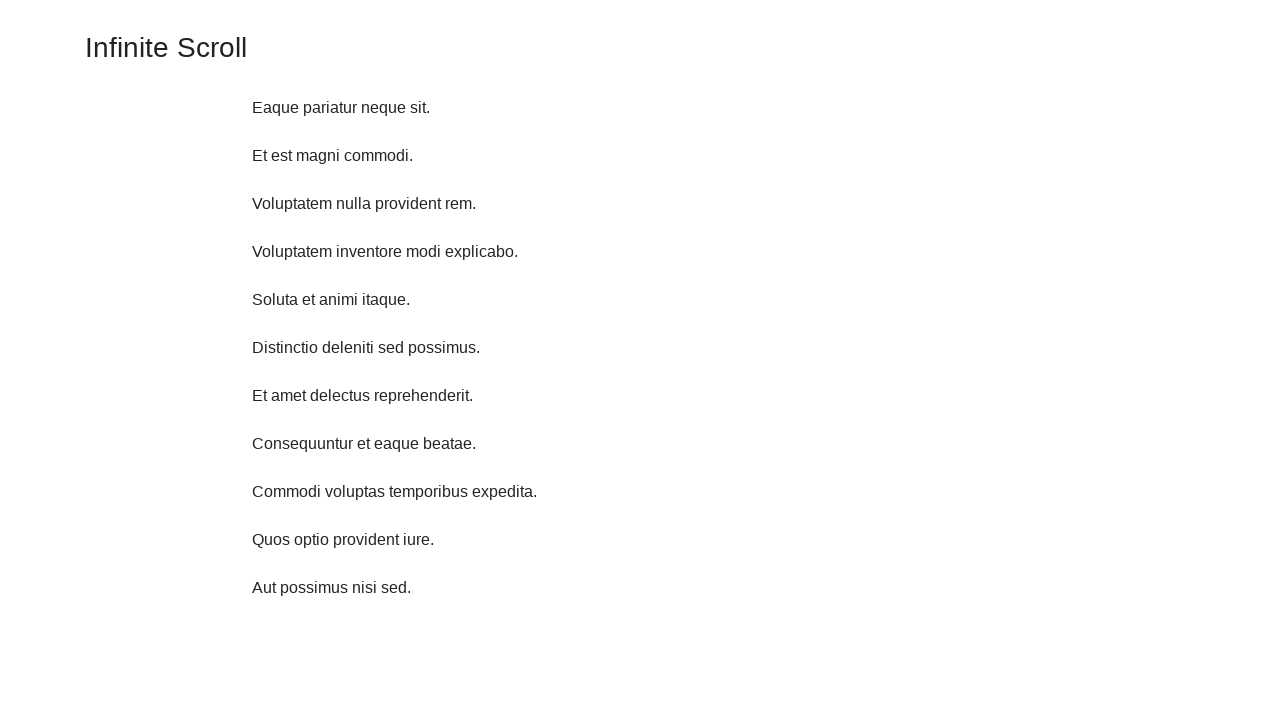

Scrolled down 750 pixels using JavaScript executor (iteration 3/10)
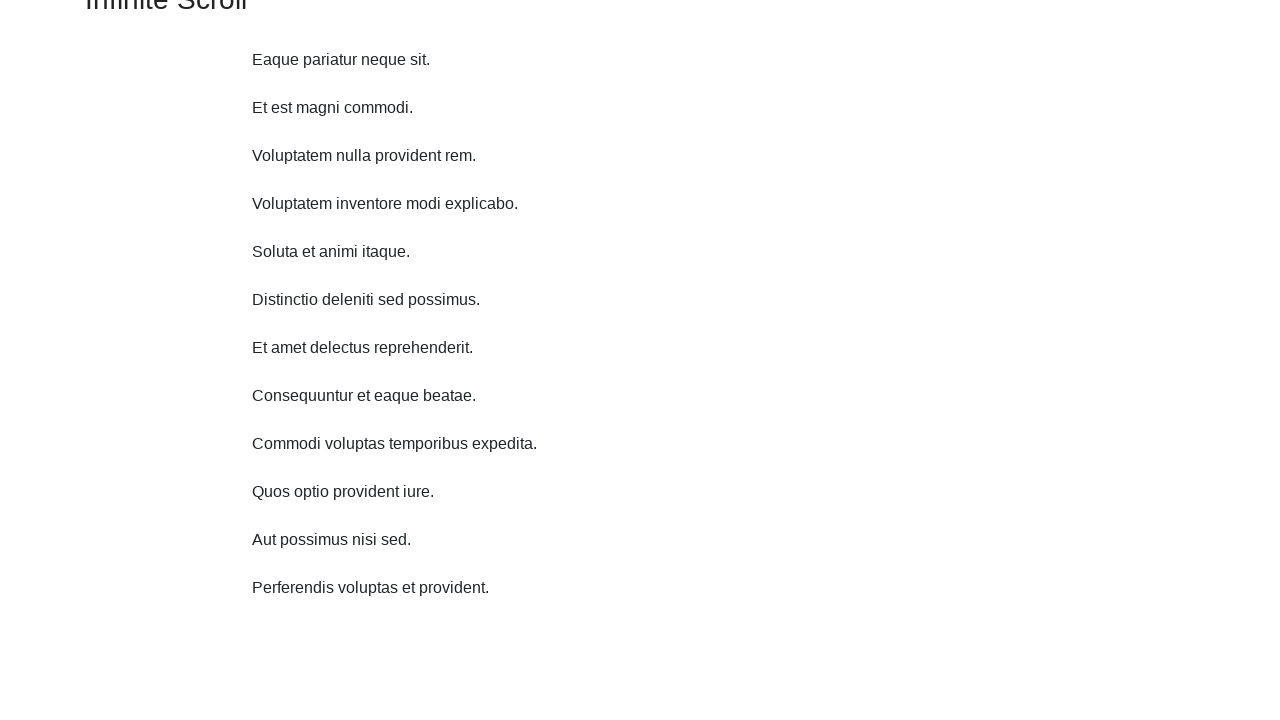

Waited 1 second after scrolling down
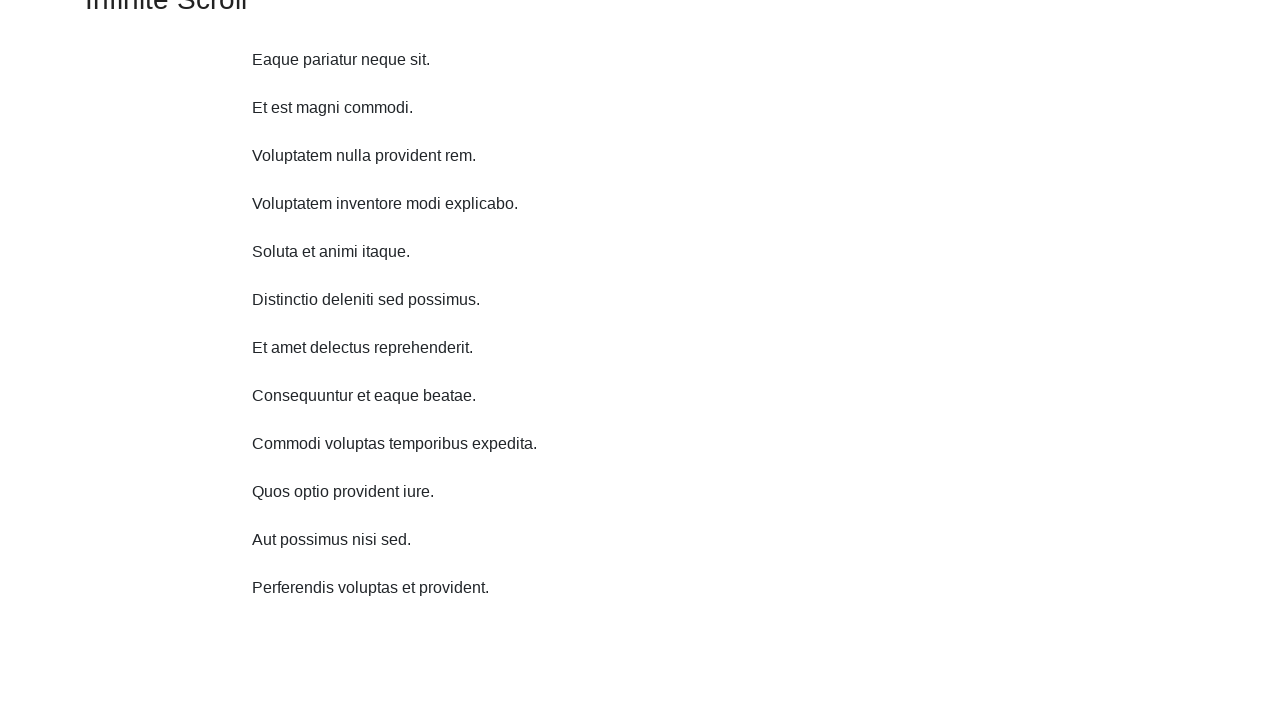

Scrolled down 750 pixels using JavaScript executor (iteration 4/10)
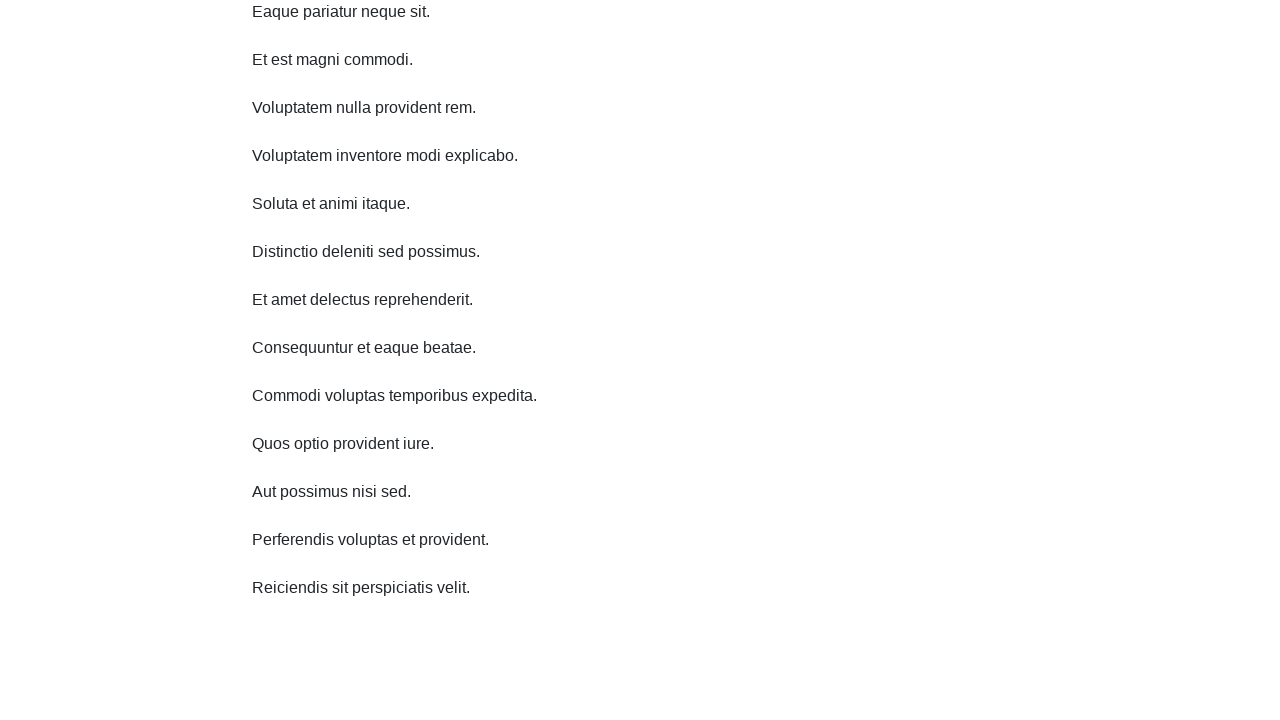

Waited 1 second after scrolling down
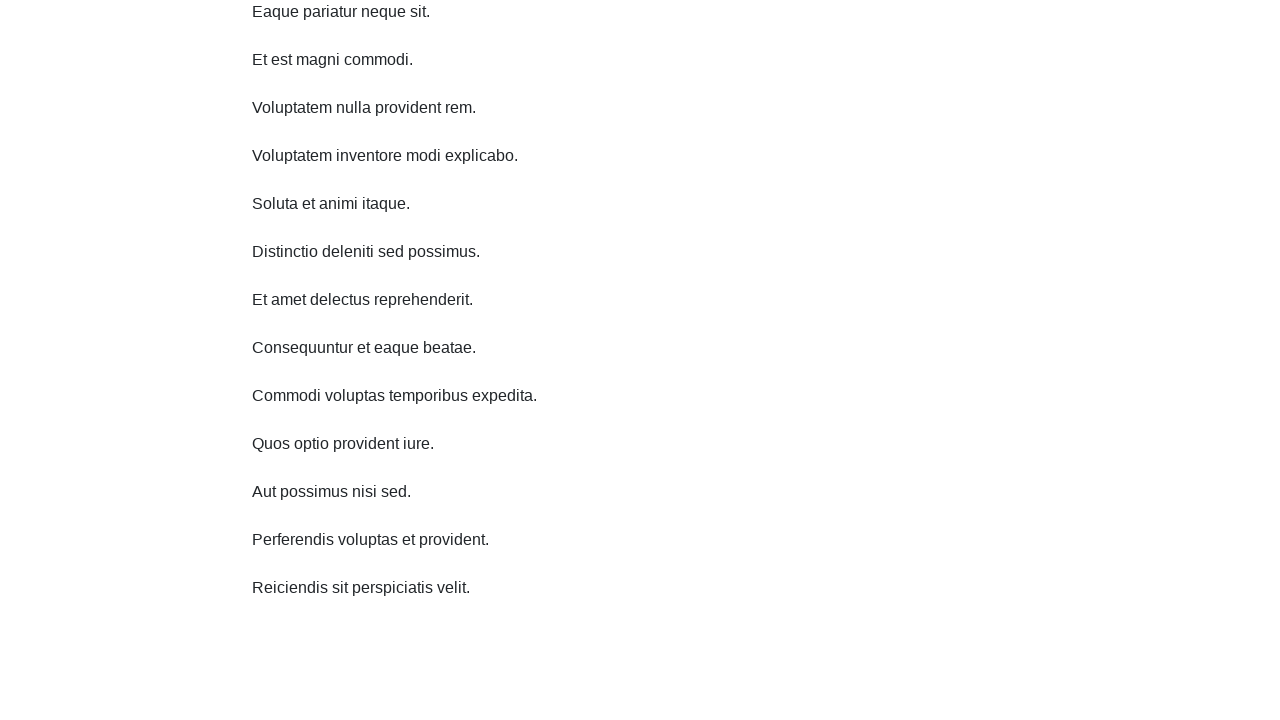

Scrolled down 750 pixels using JavaScript executor (iteration 5/10)
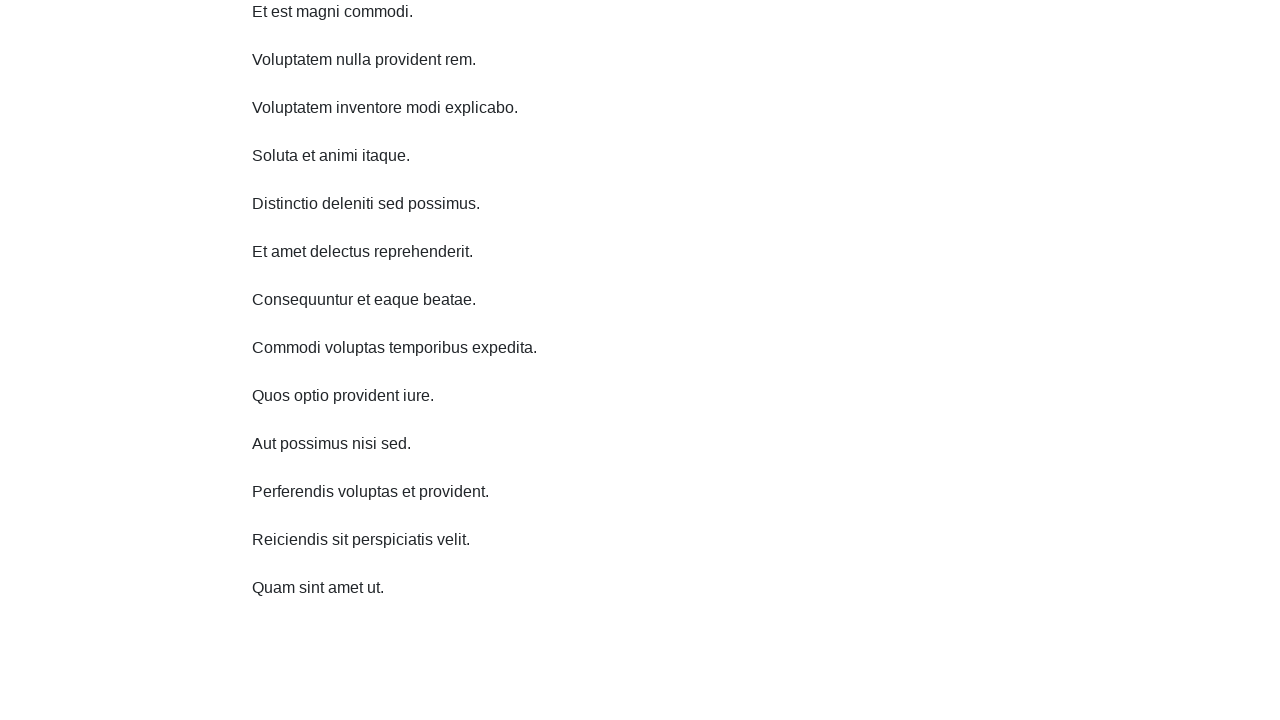

Waited 1 second after scrolling down
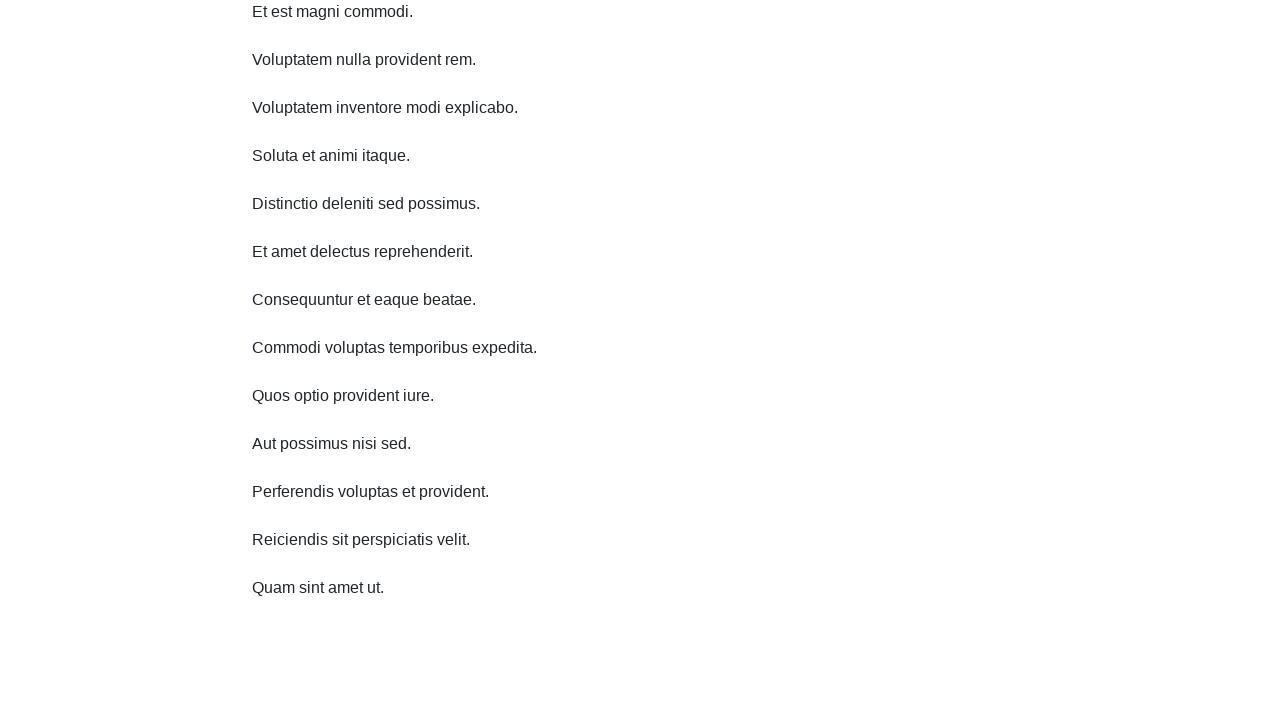

Scrolled down 750 pixels using JavaScript executor (iteration 6/10)
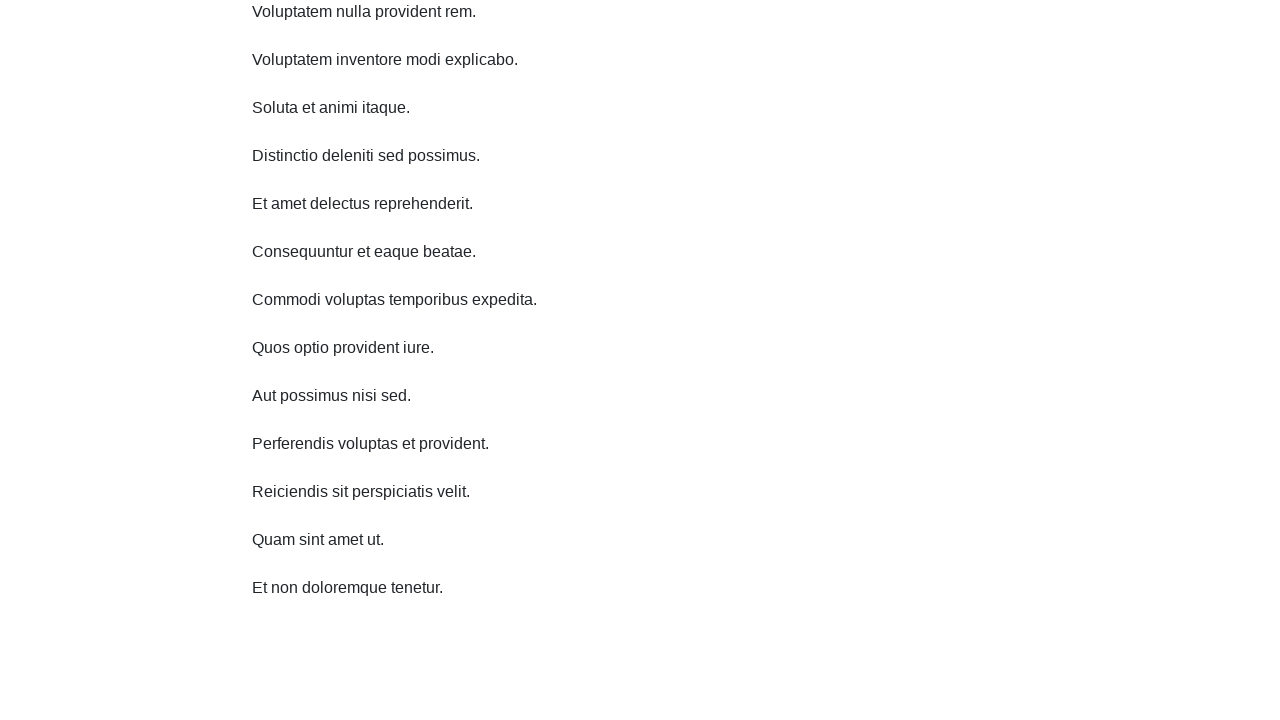

Waited 1 second after scrolling down
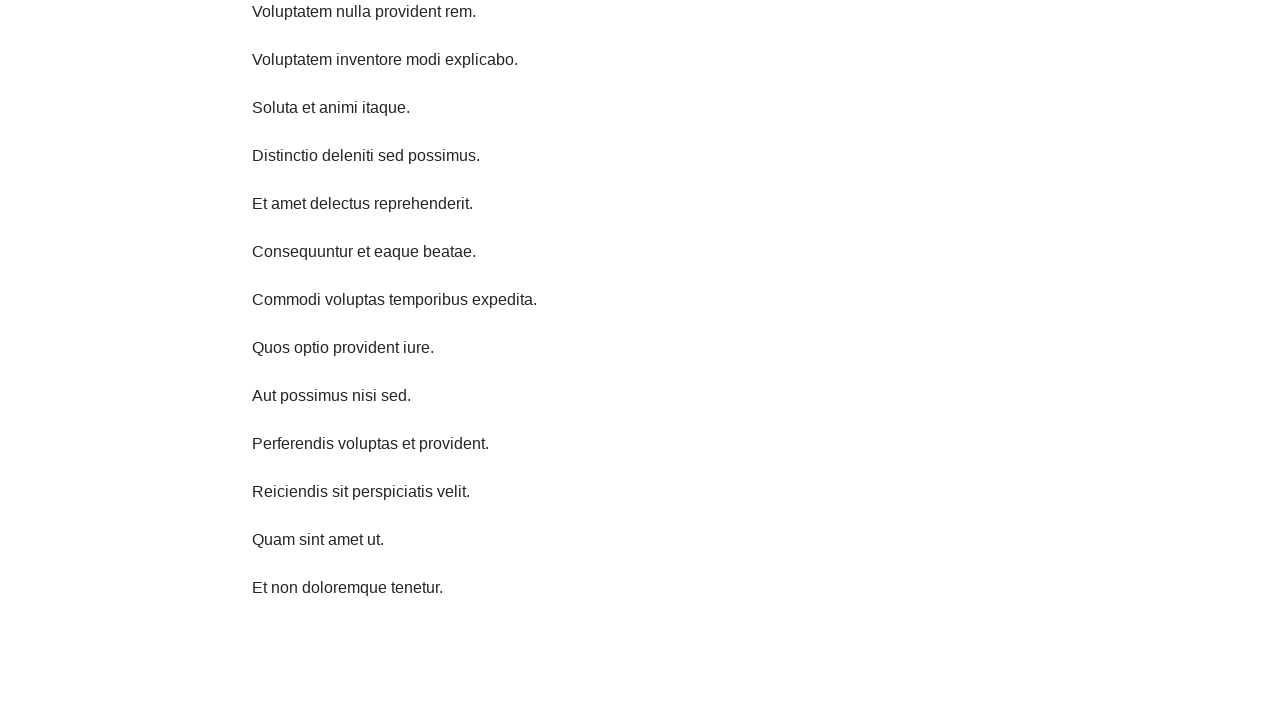

Scrolled down 750 pixels using JavaScript executor (iteration 7/10)
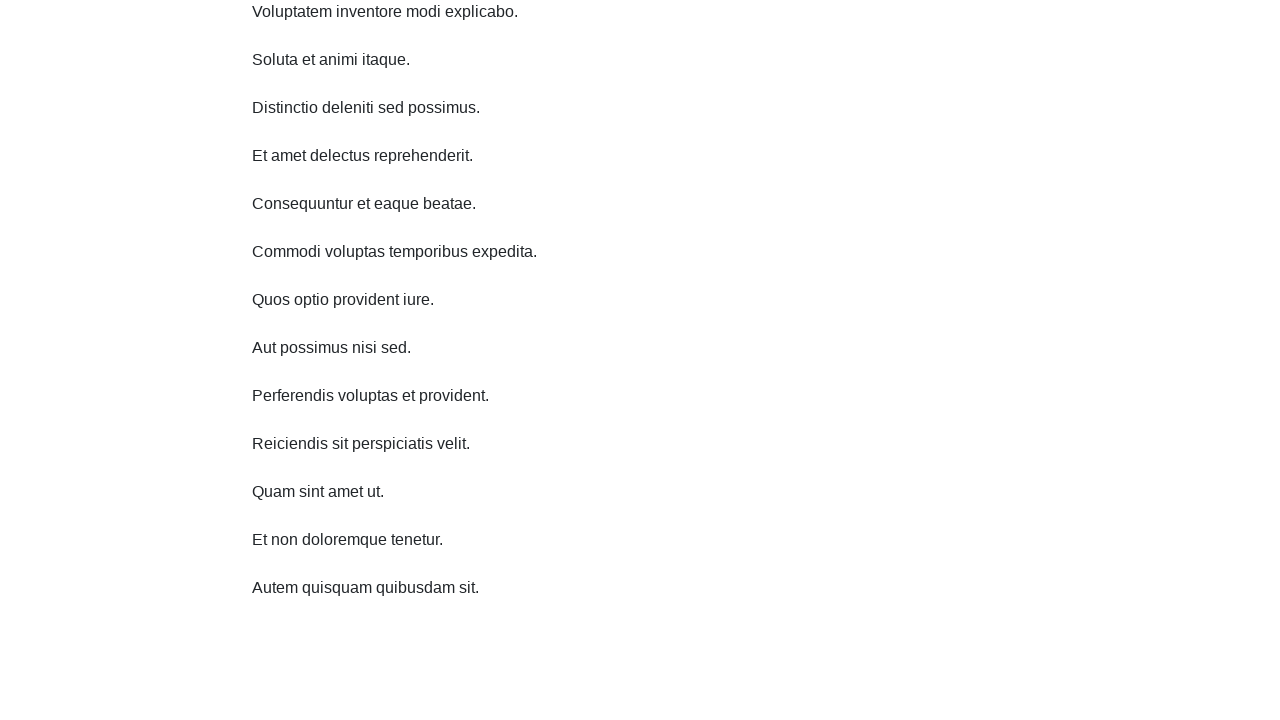

Waited 1 second after scrolling down
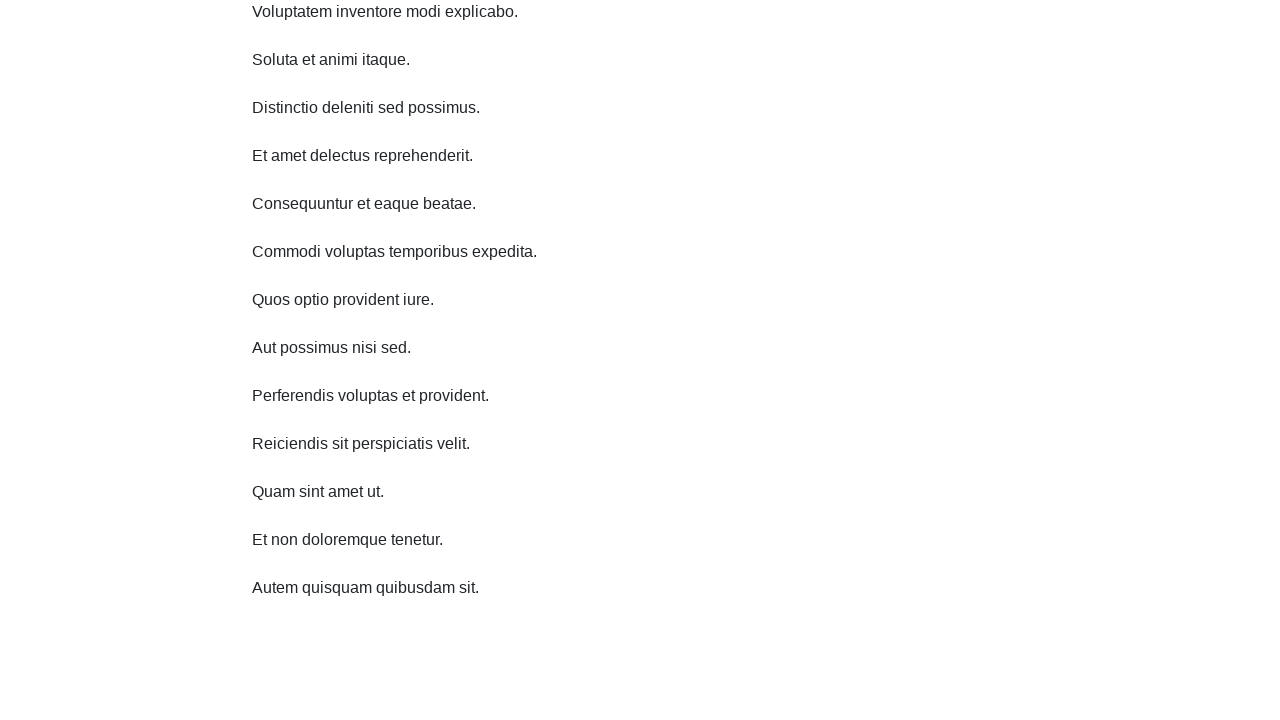

Scrolled down 750 pixels using JavaScript executor (iteration 8/10)
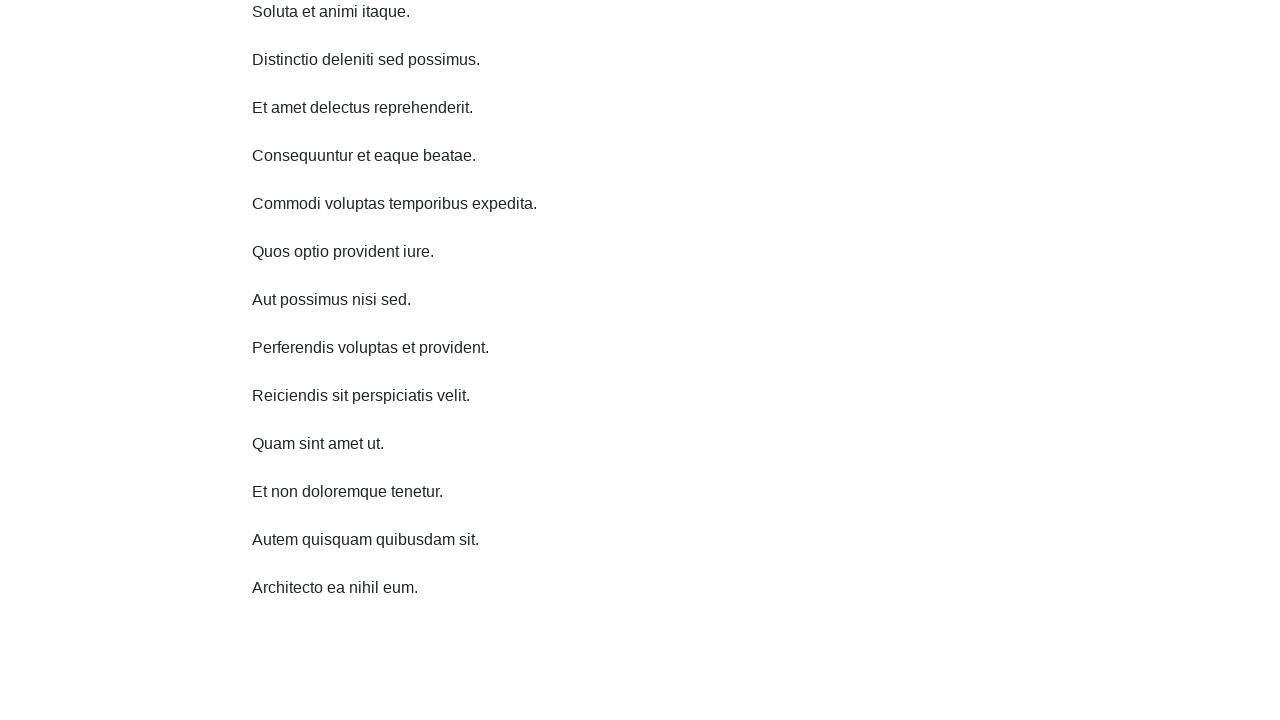

Waited 1 second after scrolling down
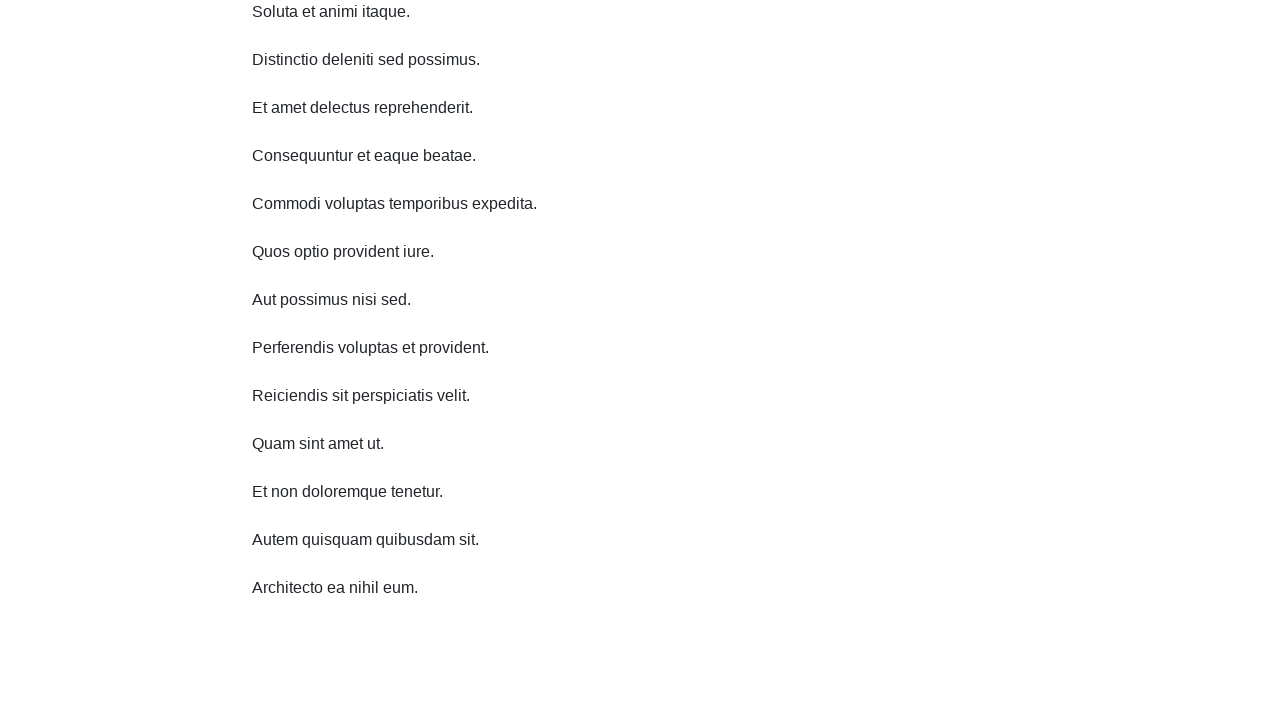

Scrolled down 750 pixels using JavaScript executor (iteration 9/10)
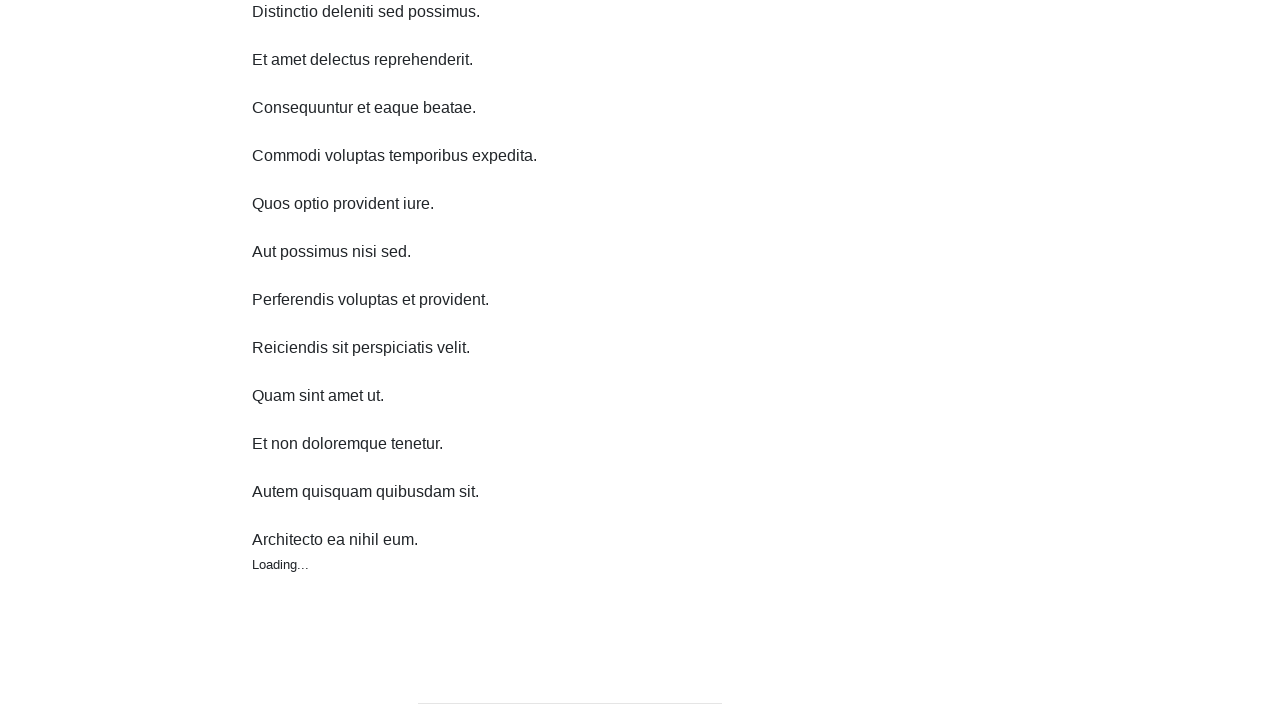

Waited 1 second after scrolling down
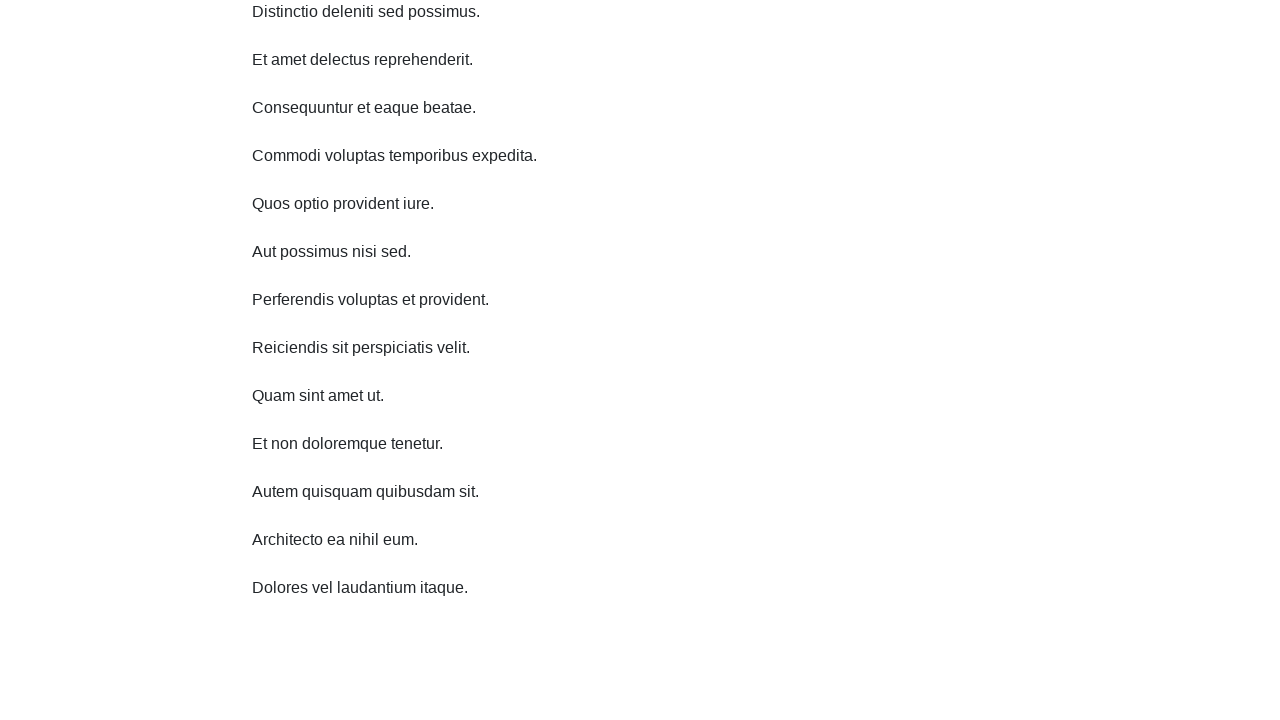

Scrolled down 750 pixels using JavaScript executor (iteration 10/10)
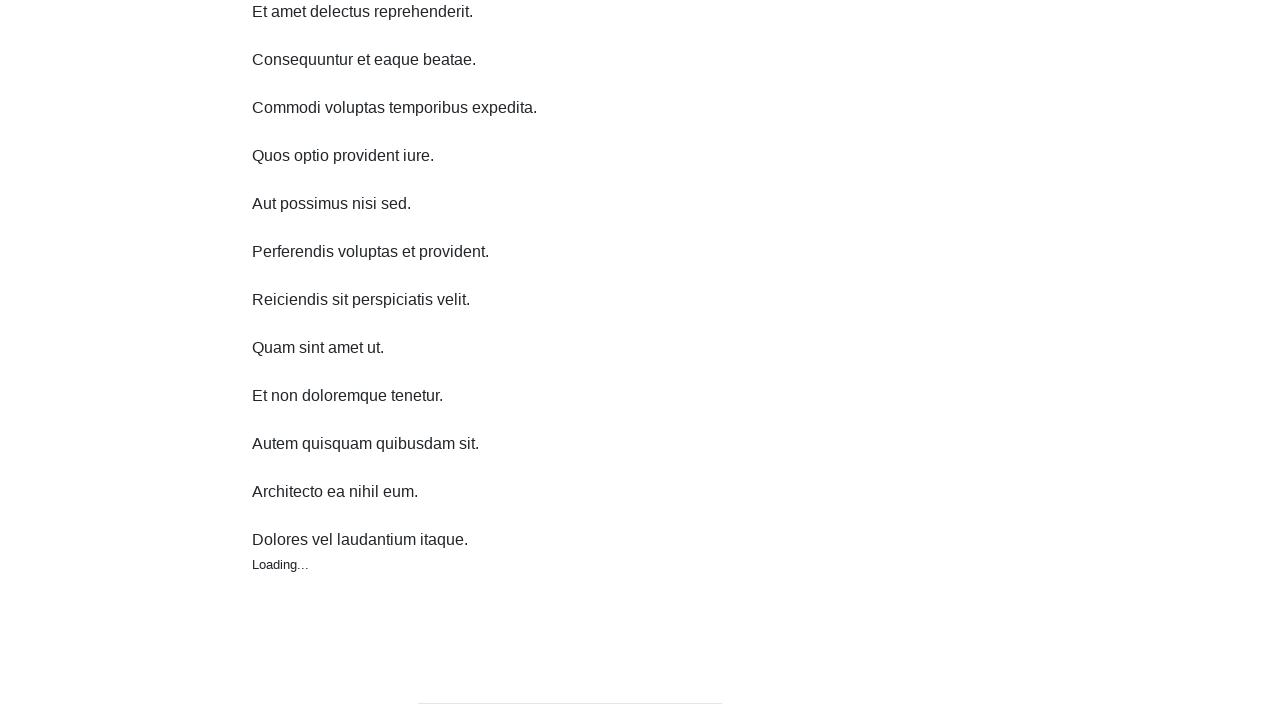

Waited 1 second after scrolling down
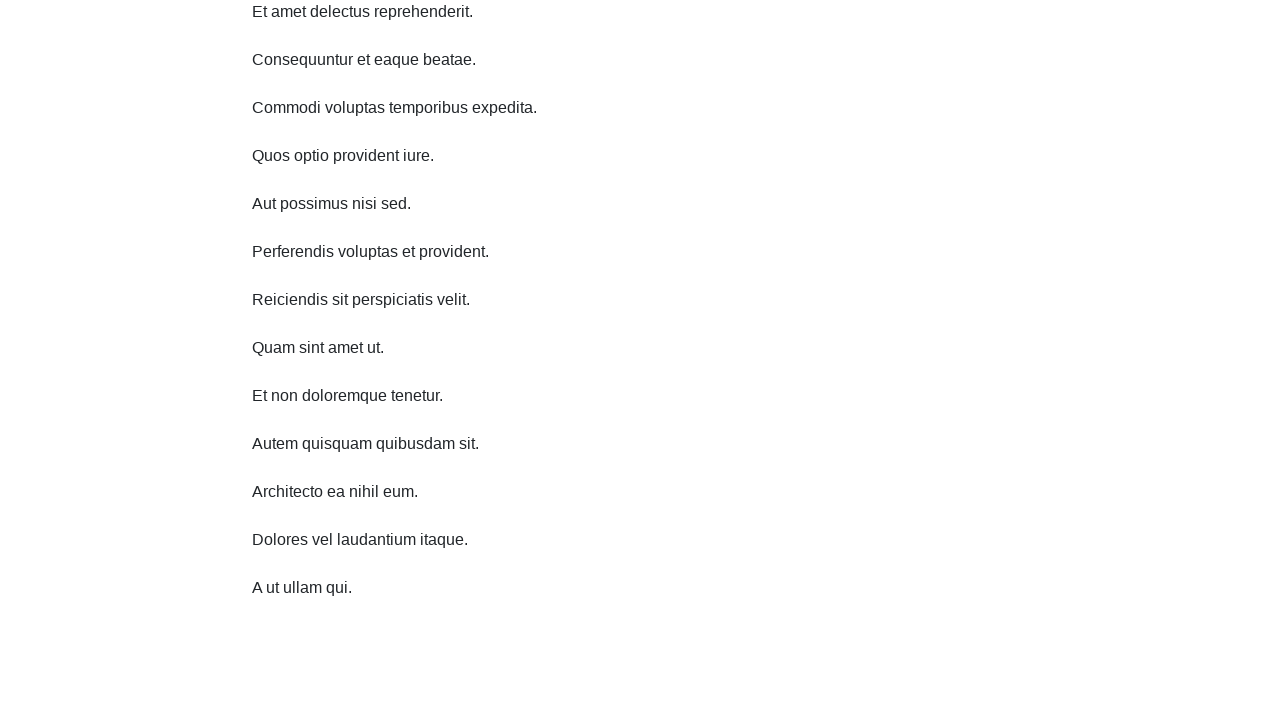

Scrolled up 750 pixels using JavaScript executor (iteration 1/10)
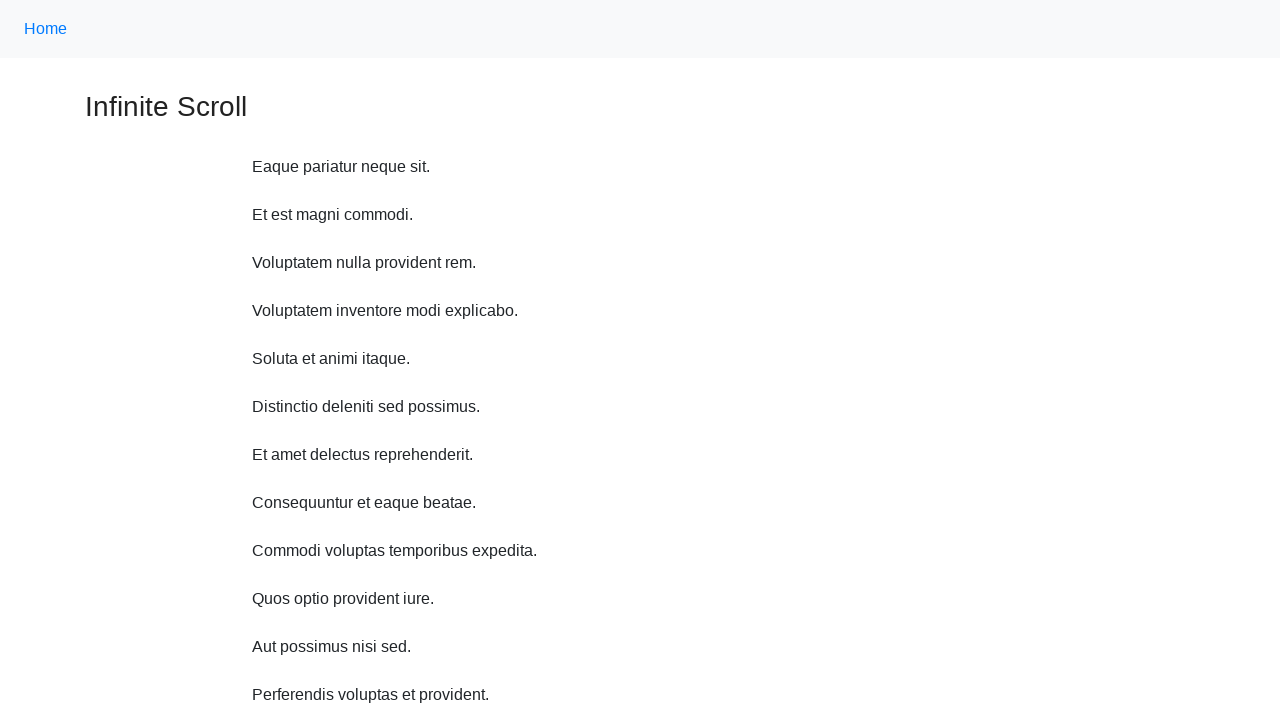

Waited 2 seconds after scrolling up
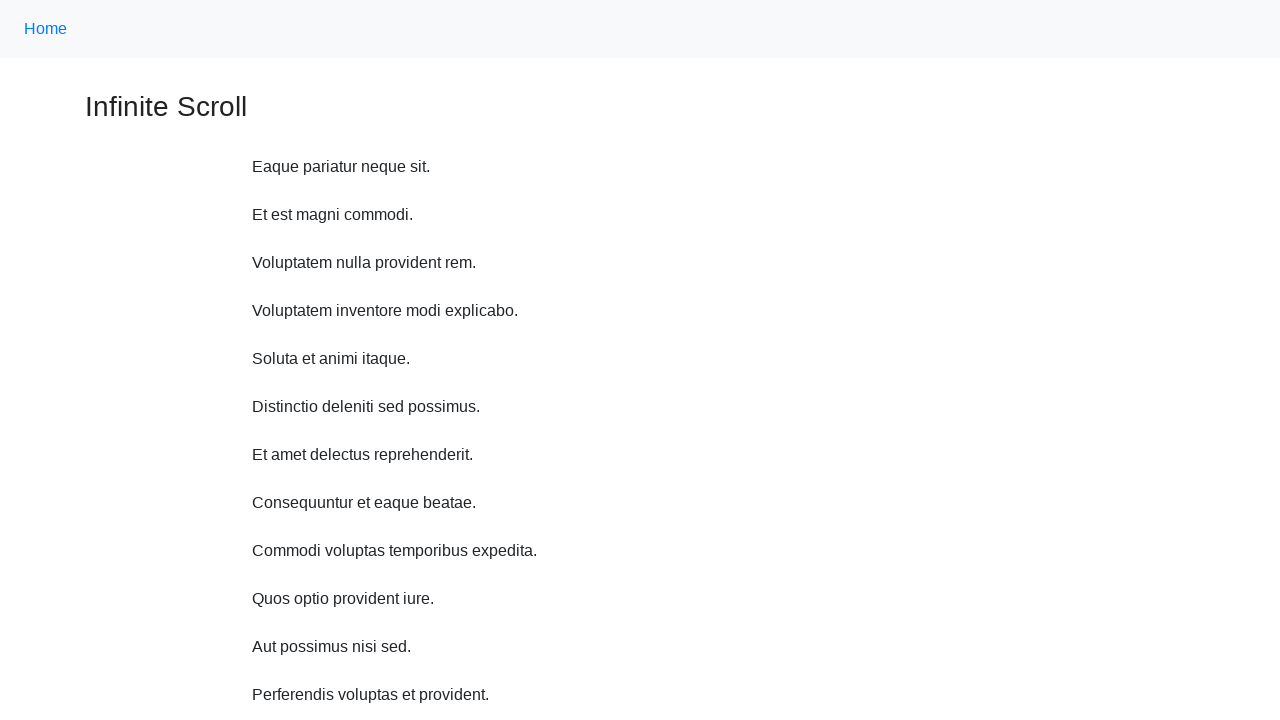

Scrolled up 750 pixels using JavaScript executor (iteration 2/10)
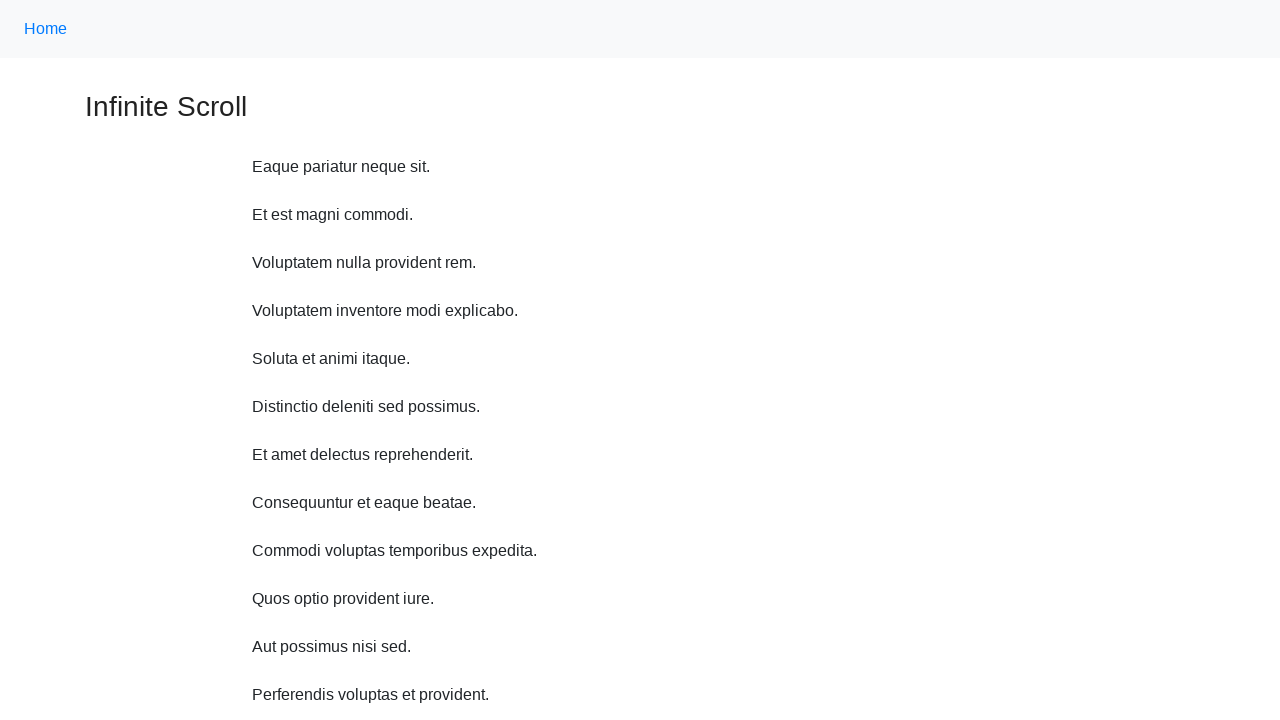

Waited 2 seconds after scrolling up
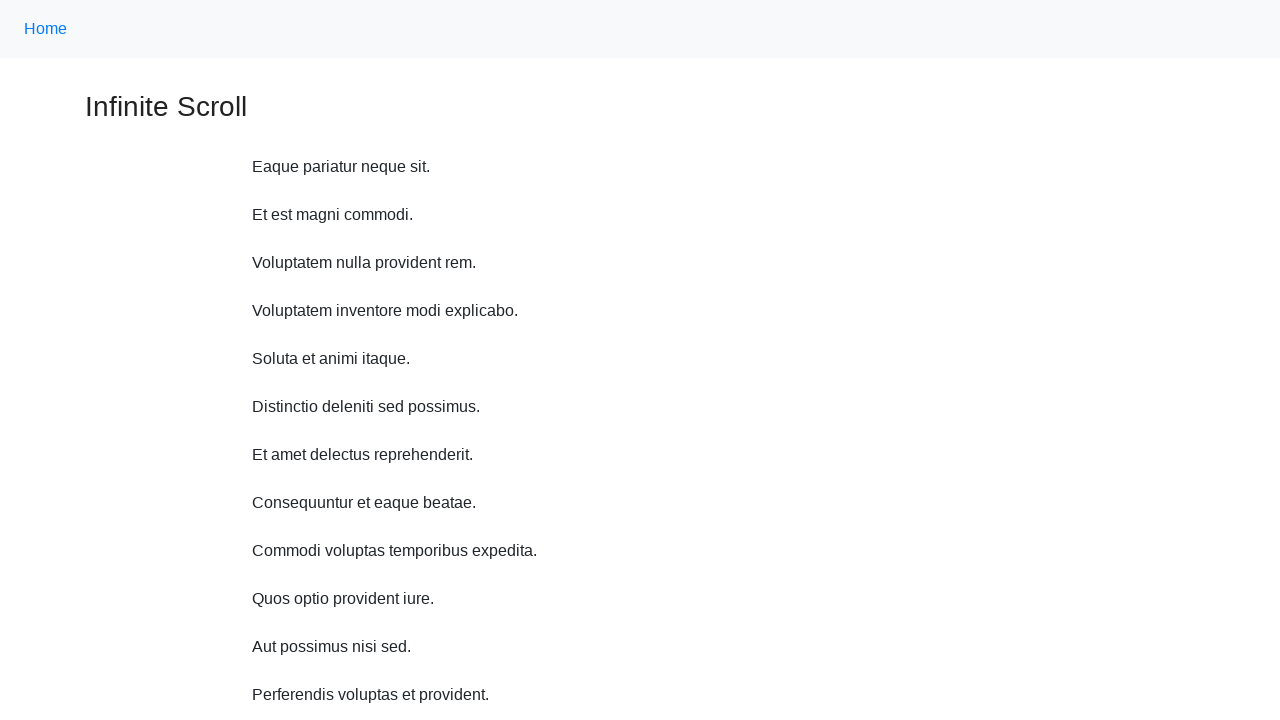

Scrolled up 750 pixels using JavaScript executor (iteration 3/10)
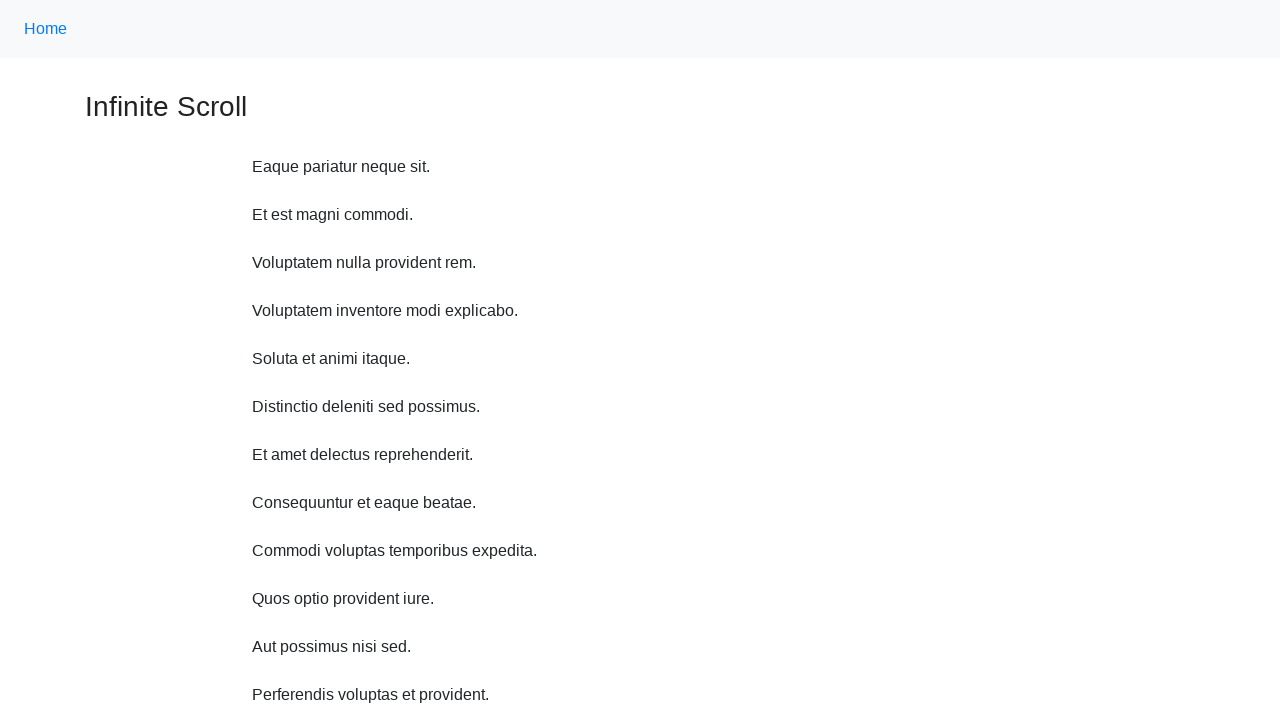

Waited 2 seconds after scrolling up
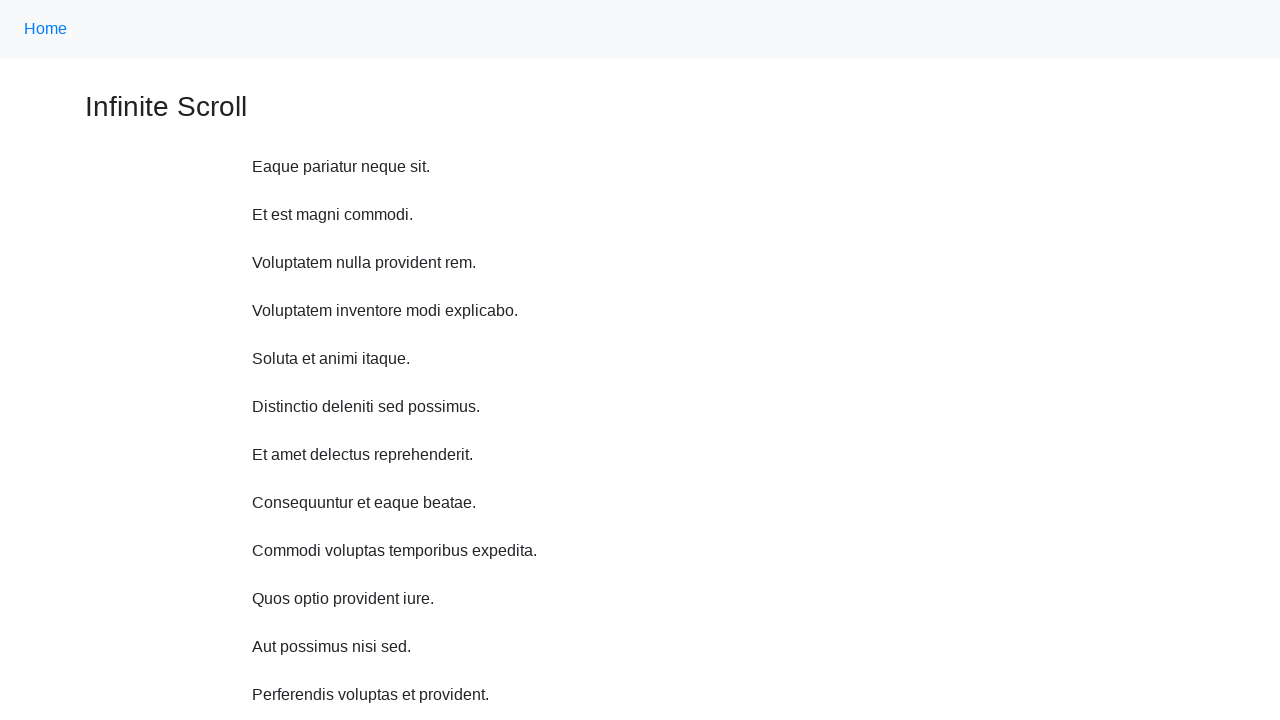

Scrolled up 750 pixels using JavaScript executor (iteration 4/10)
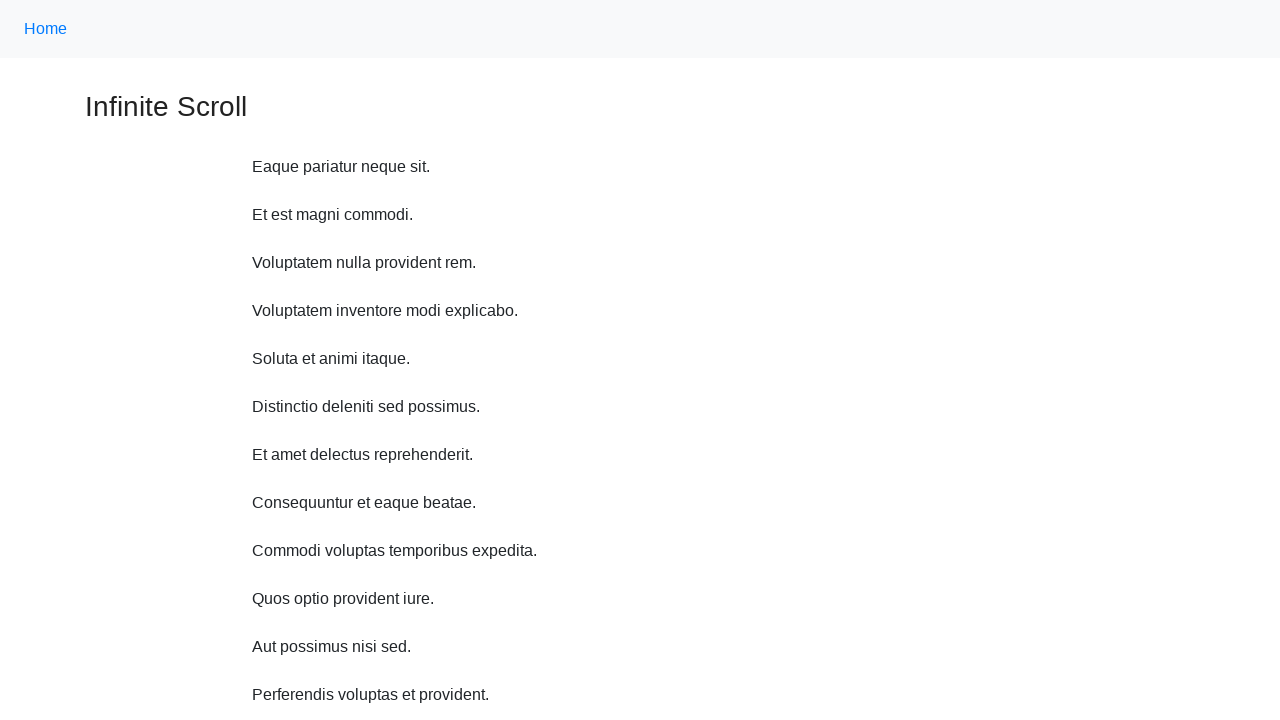

Waited 2 seconds after scrolling up
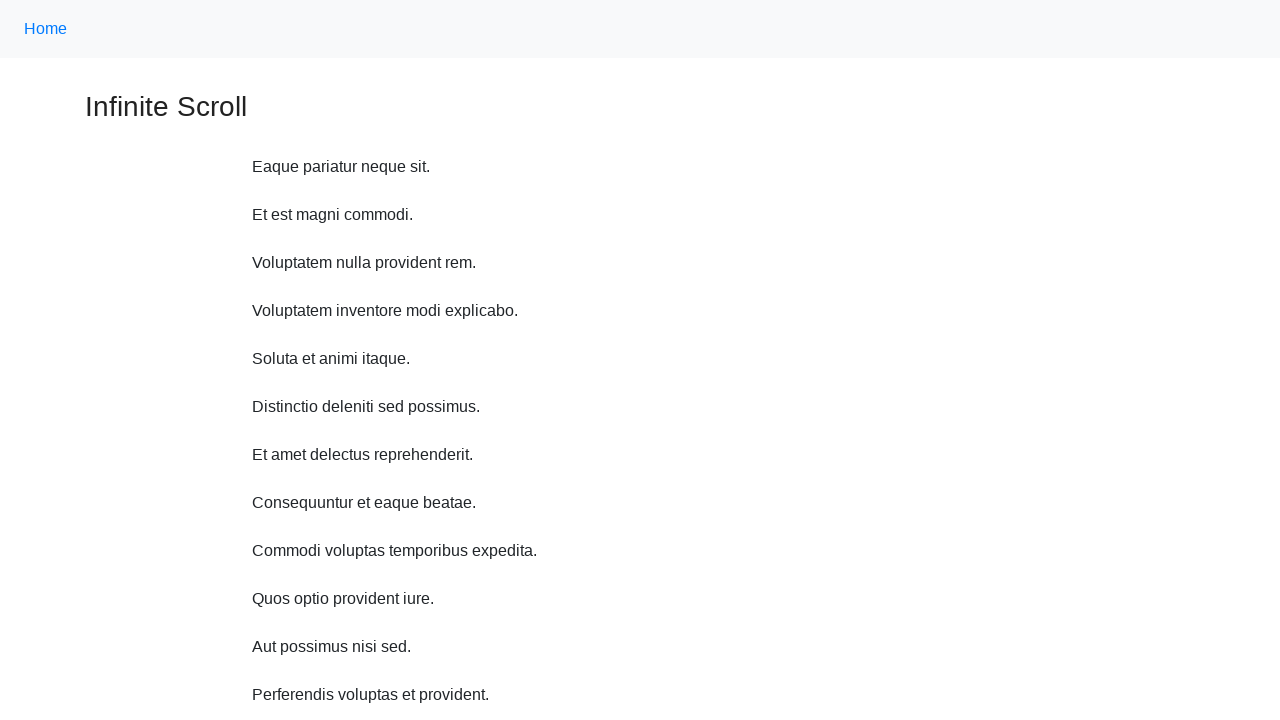

Scrolled up 750 pixels using JavaScript executor (iteration 5/10)
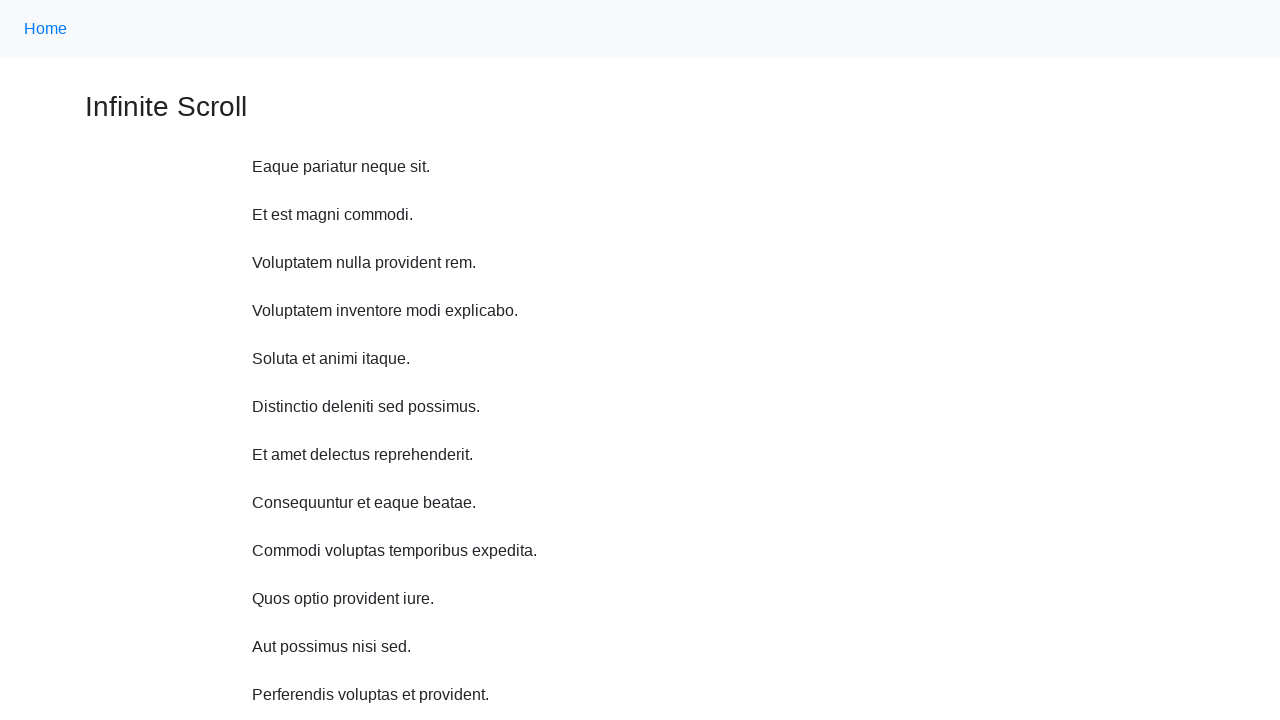

Waited 2 seconds after scrolling up
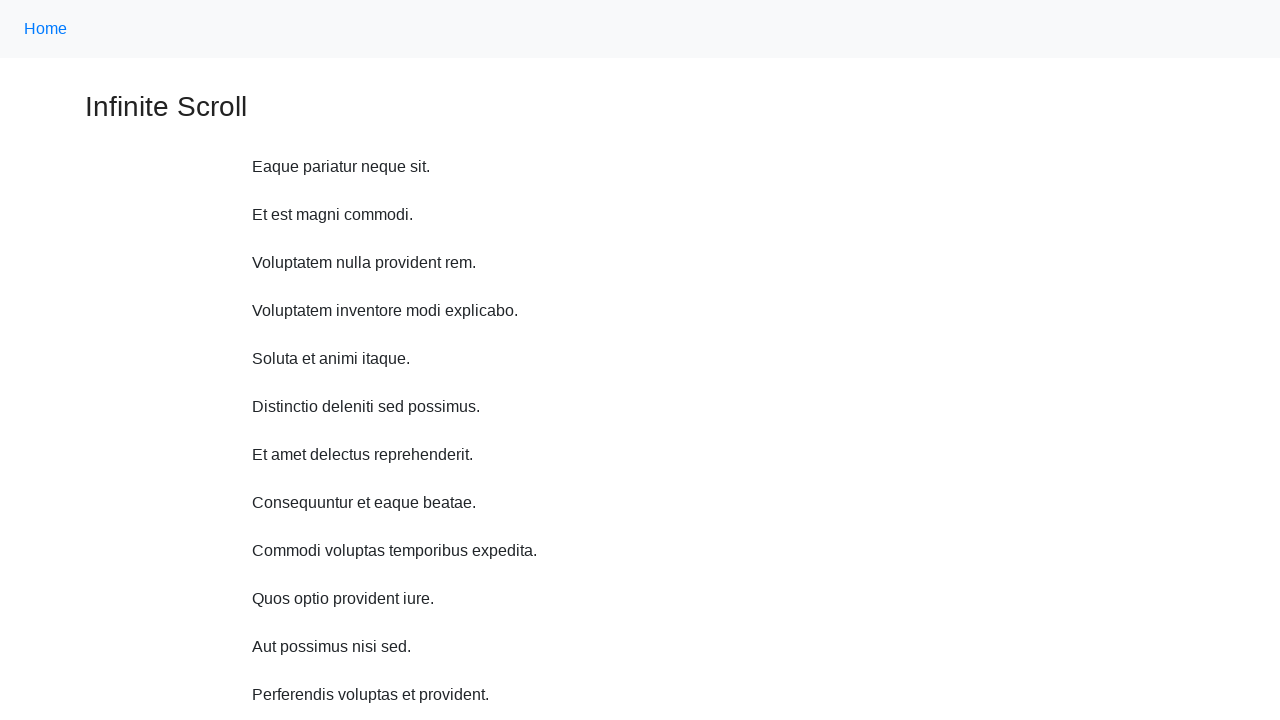

Scrolled up 750 pixels using JavaScript executor (iteration 6/10)
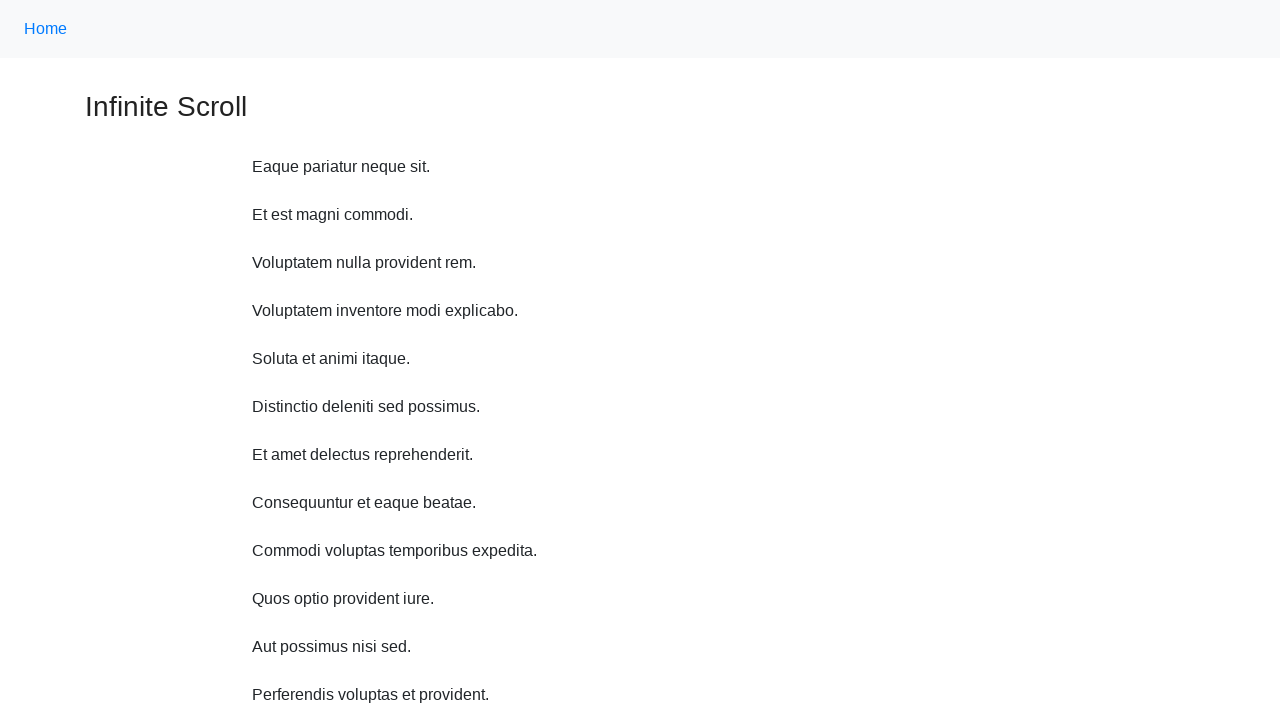

Waited 2 seconds after scrolling up
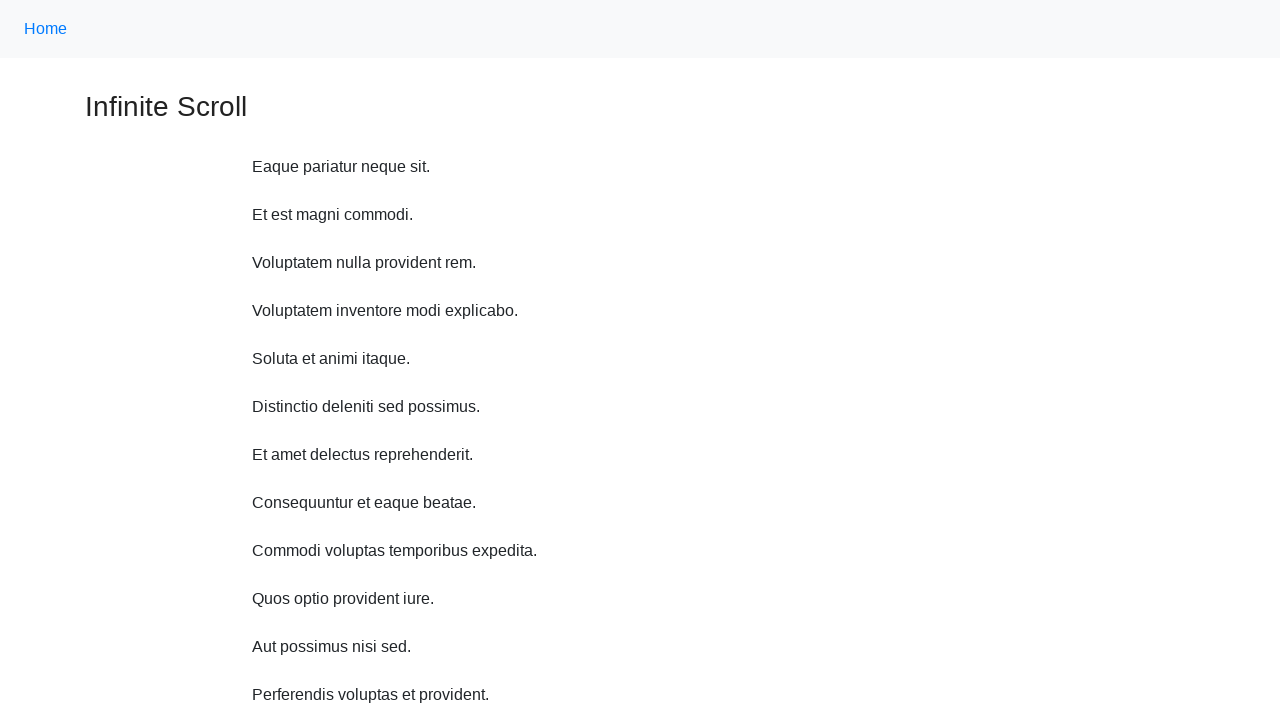

Scrolled up 750 pixels using JavaScript executor (iteration 7/10)
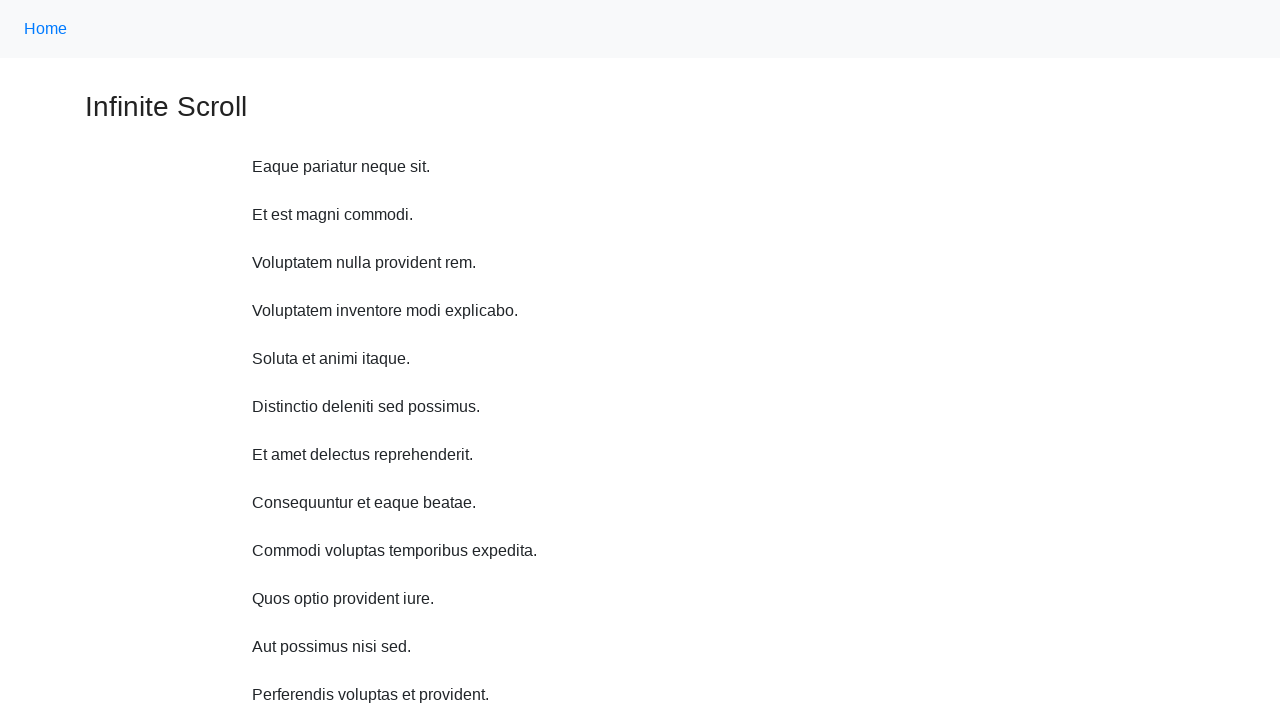

Waited 2 seconds after scrolling up
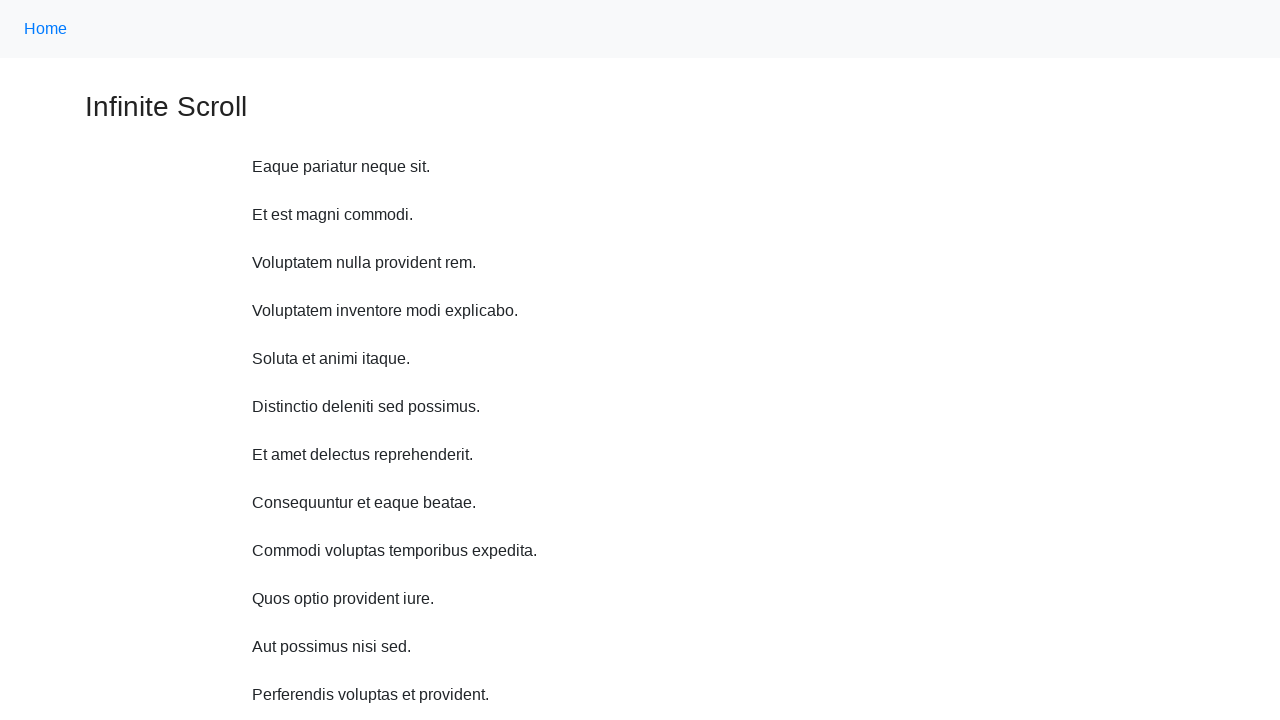

Scrolled up 750 pixels using JavaScript executor (iteration 8/10)
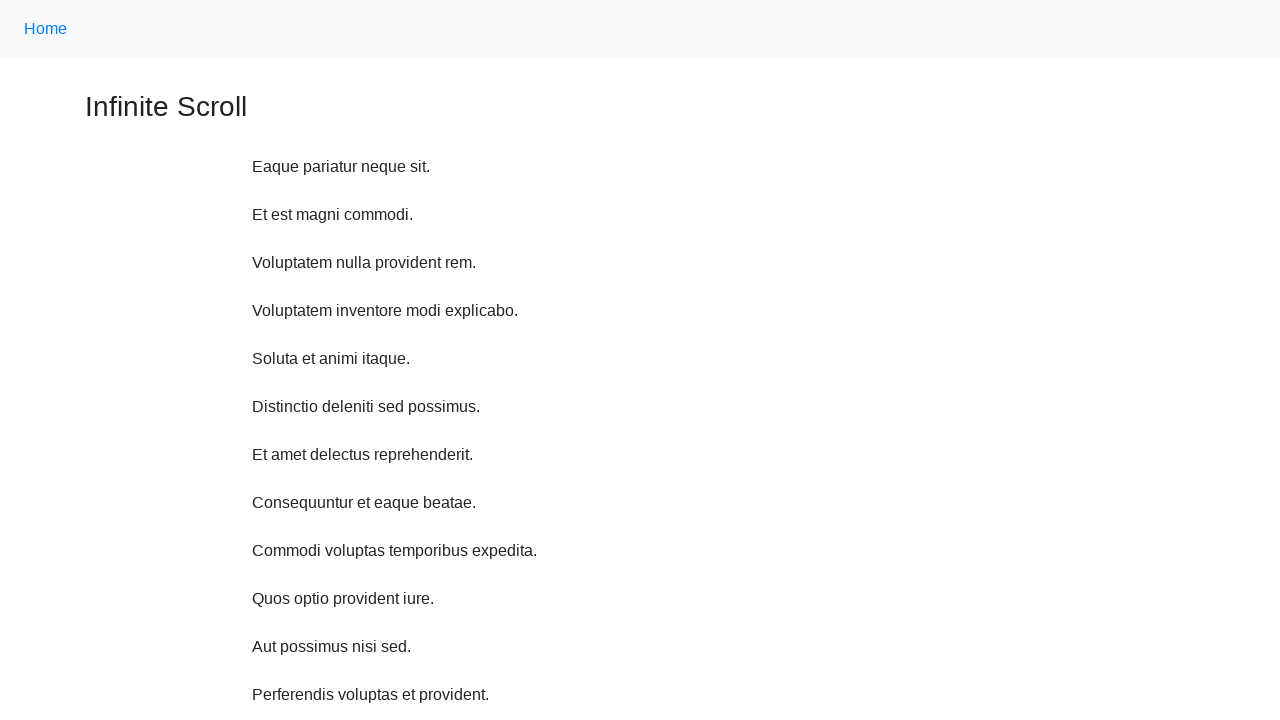

Waited 2 seconds after scrolling up
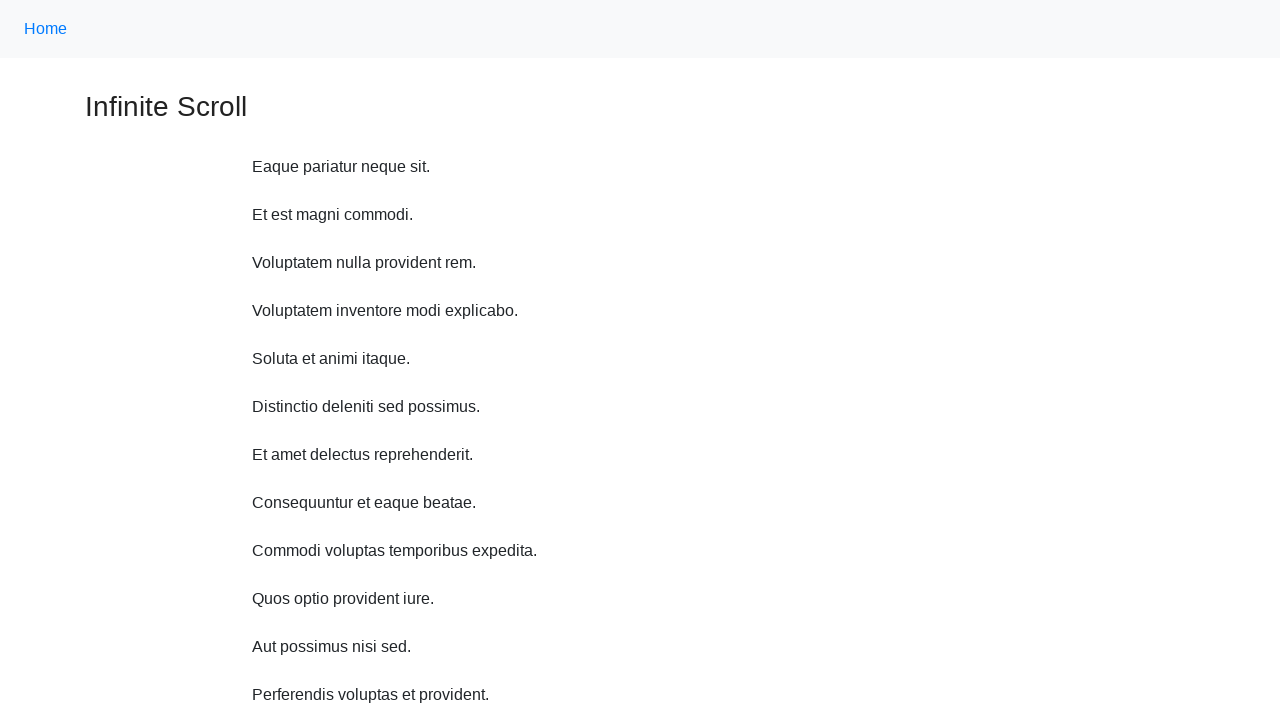

Scrolled up 750 pixels using JavaScript executor (iteration 9/10)
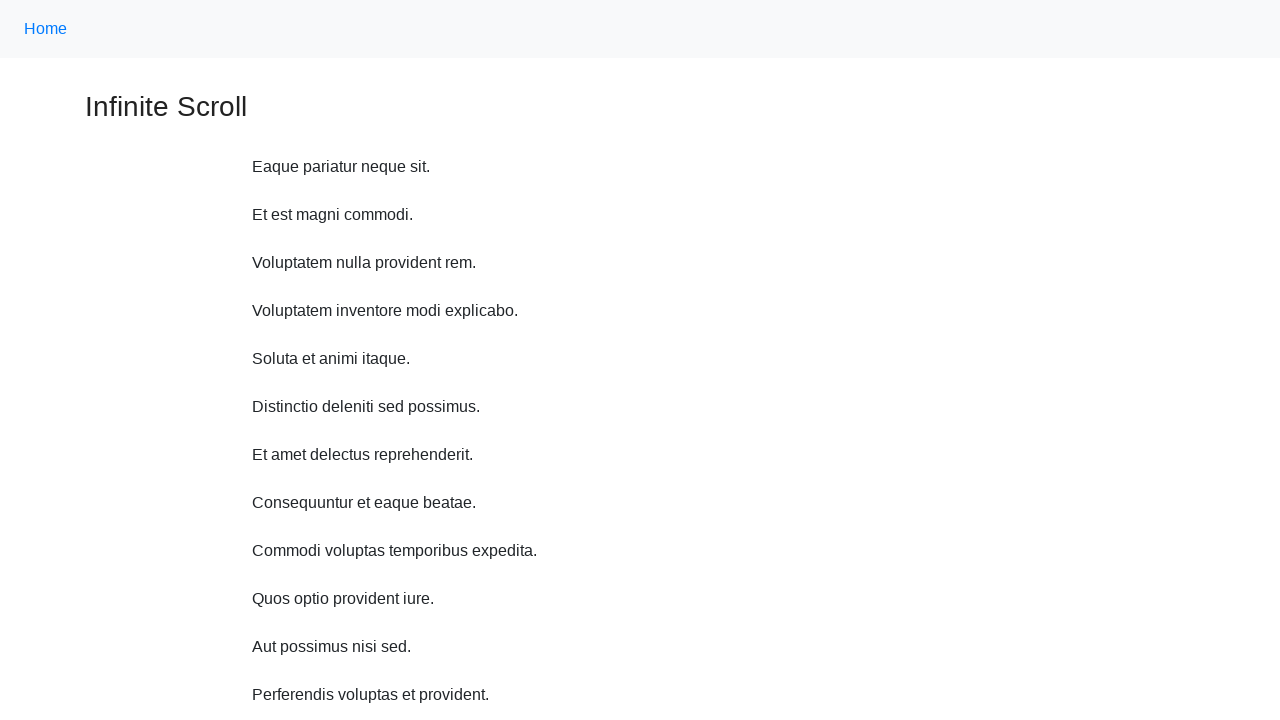

Waited 2 seconds after scrolling up
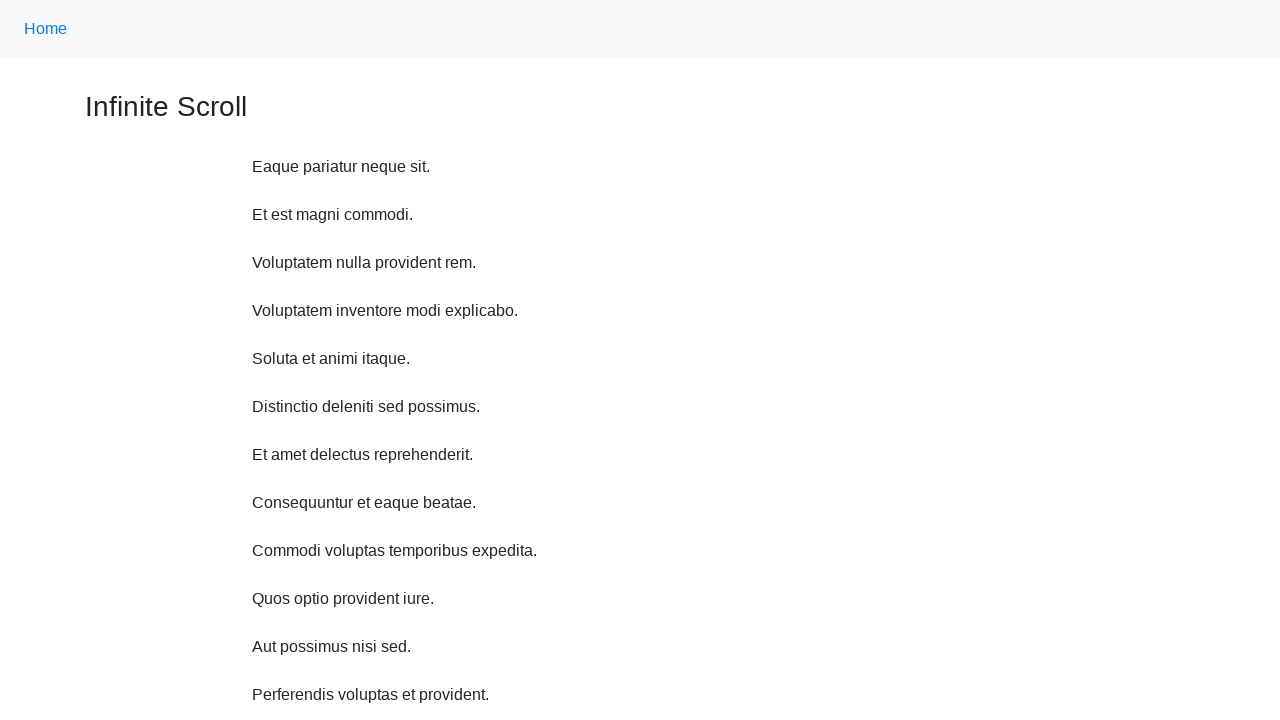

Scrolled up 750 pixels using JavaScript executor (iteration 10/10)
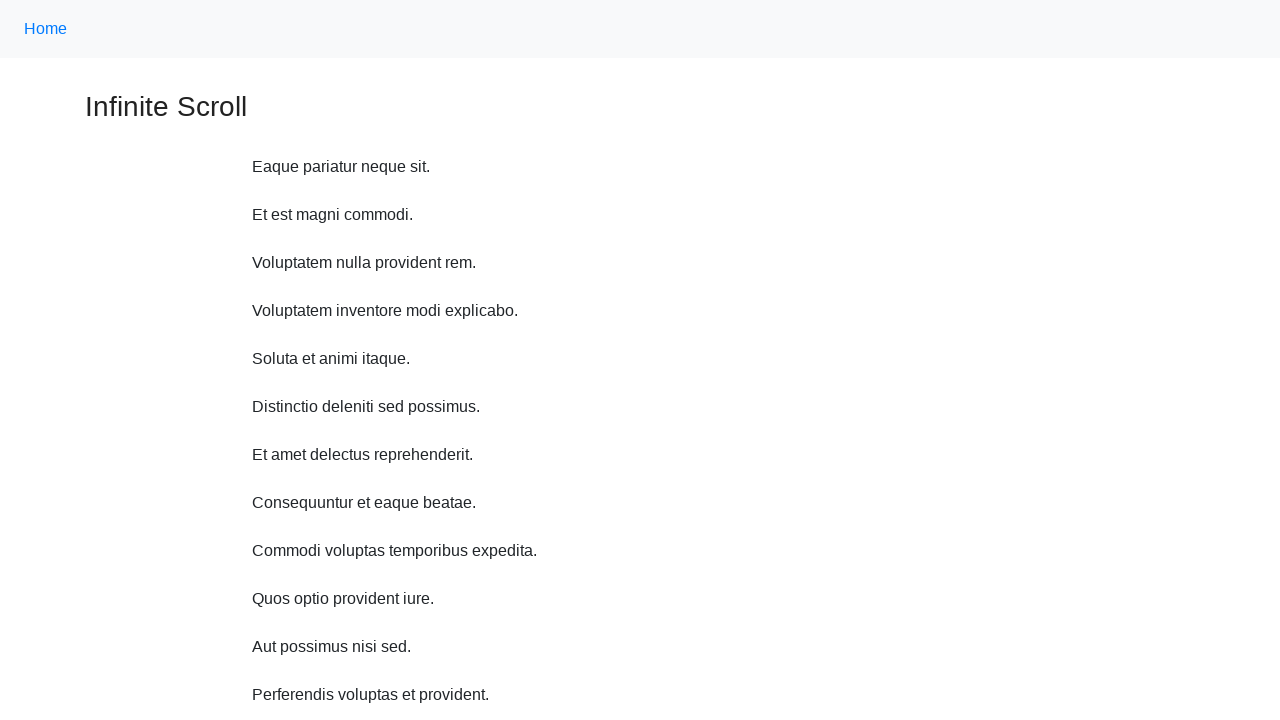

Waited 2 seconds after scrolling up
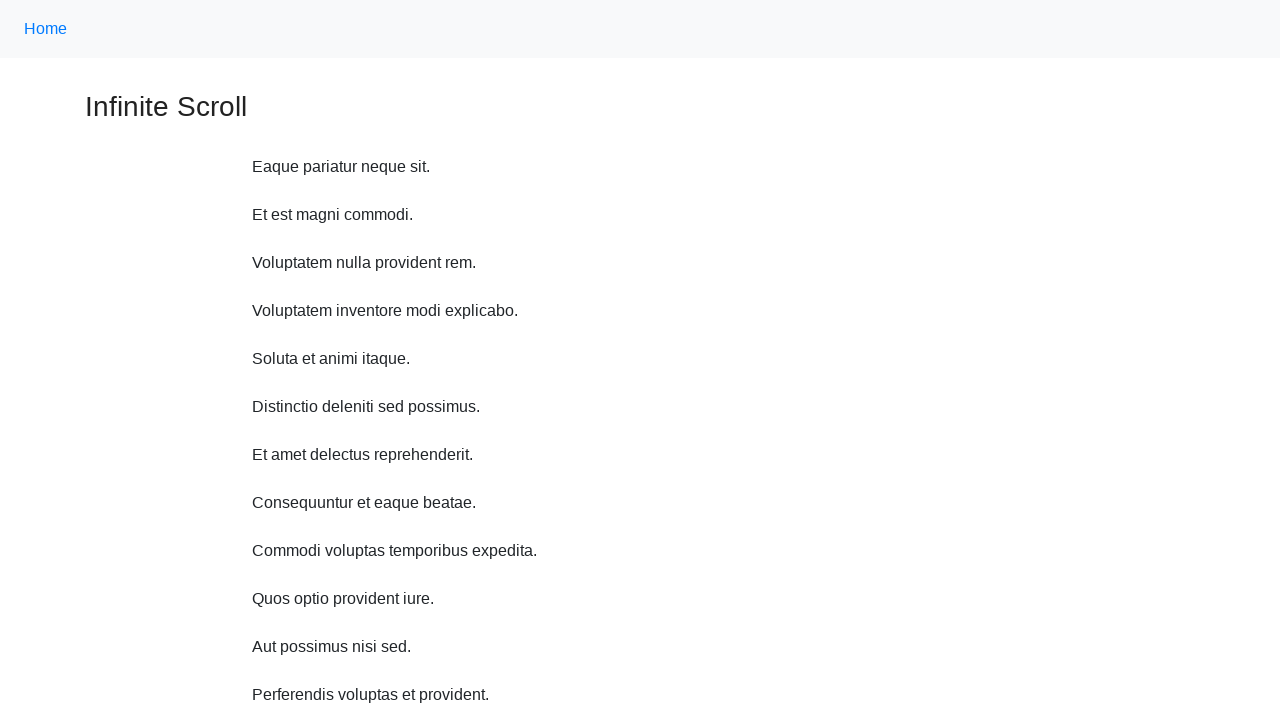

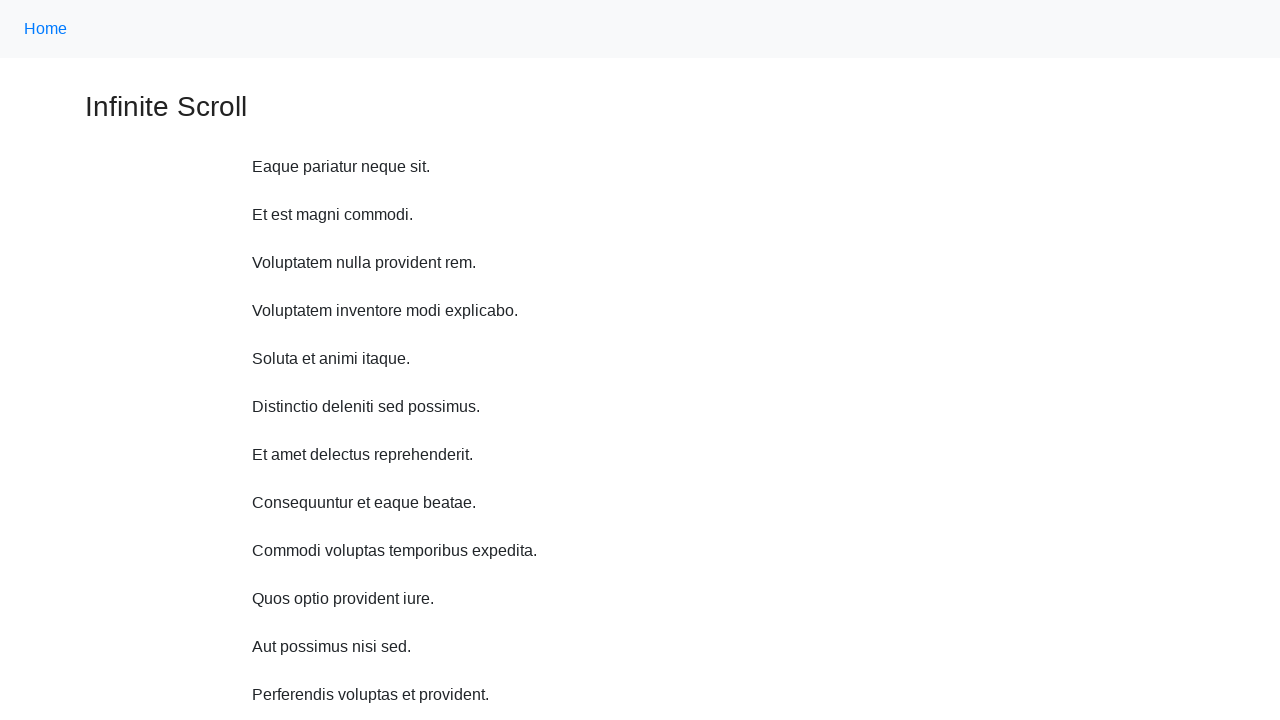